Navigates to the homepage and verifies that all links have descriptive text content for accessibility.

Starting URL: https://ai-tools-lab.com

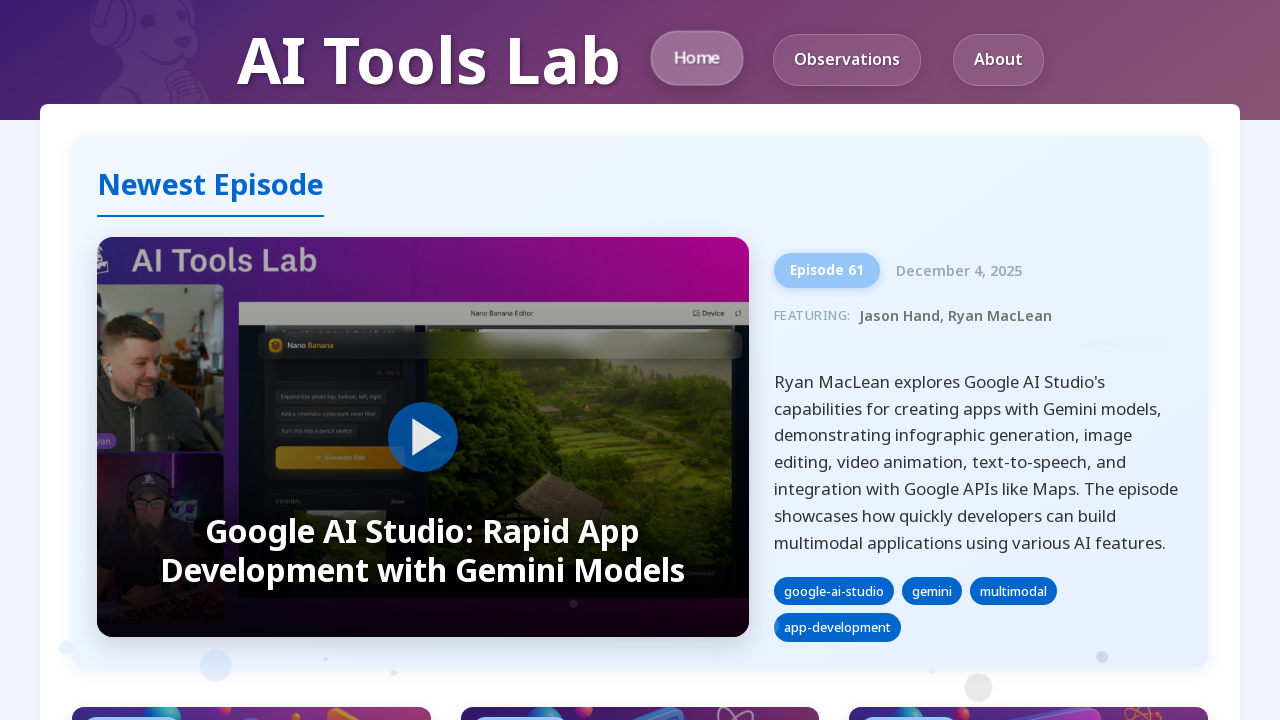

Navigated to homepage at https://ai-tools-lab.com
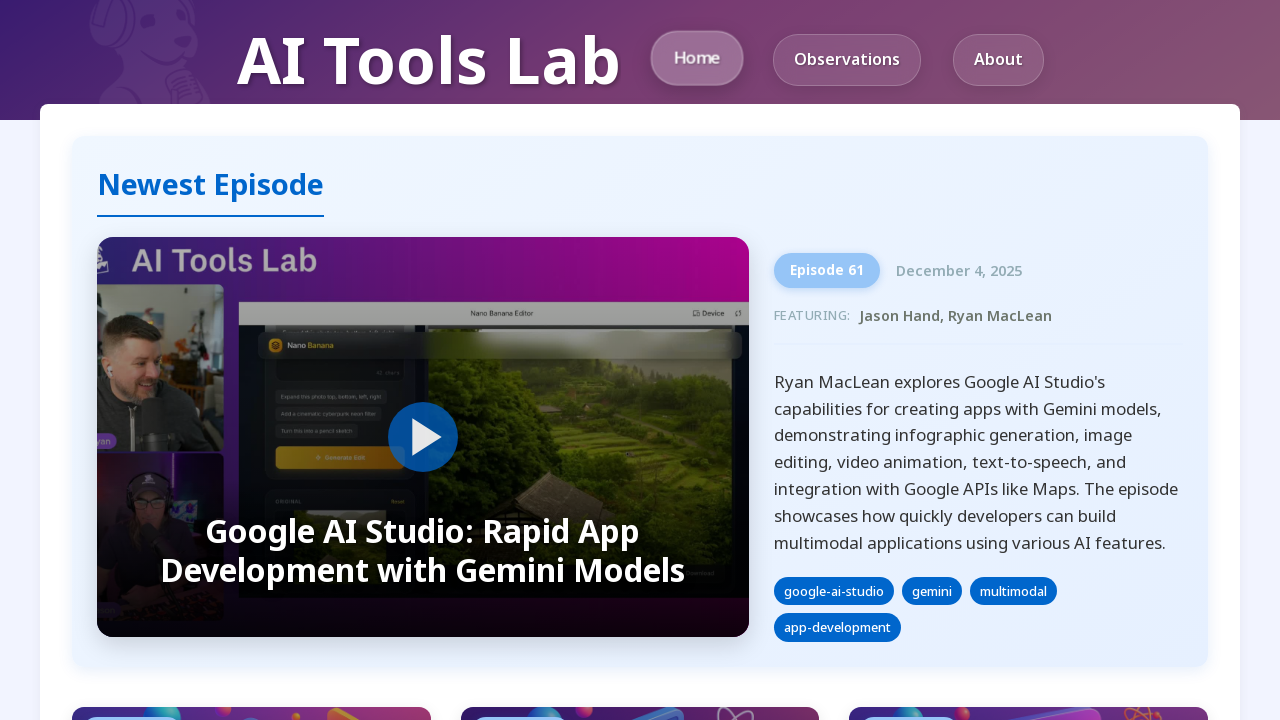

Page DOM content loaded
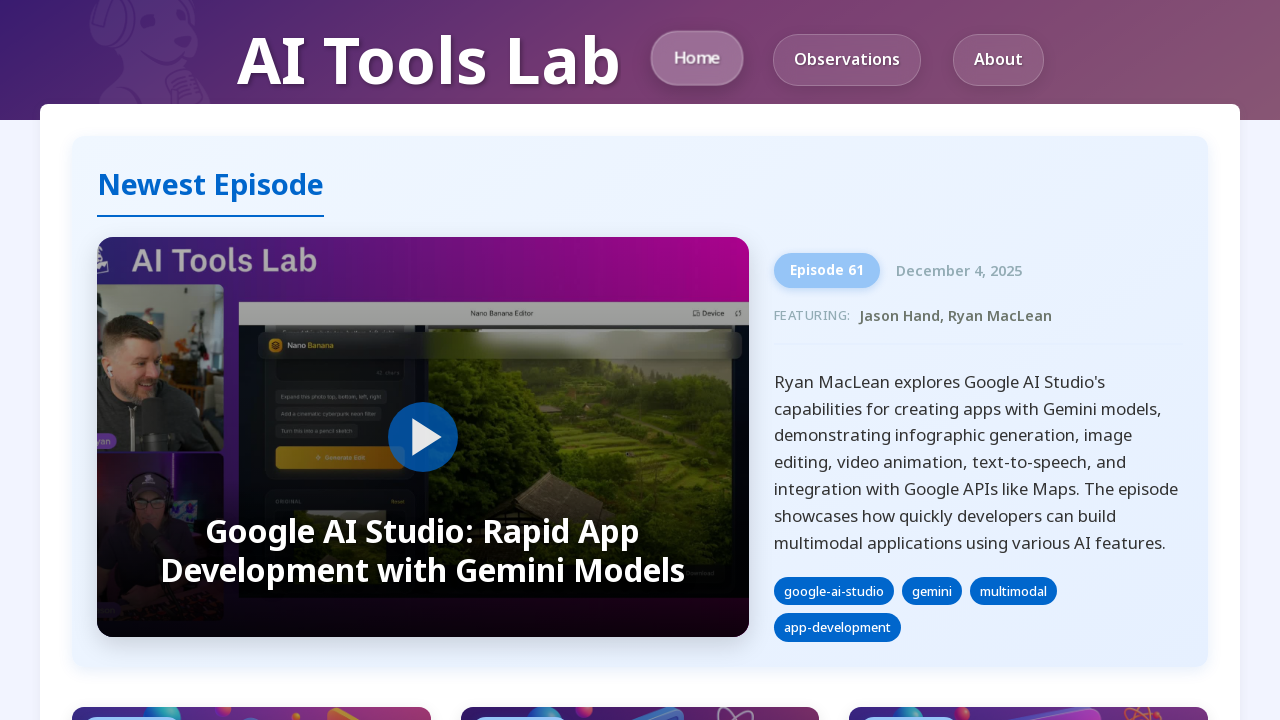

Located all links on the page
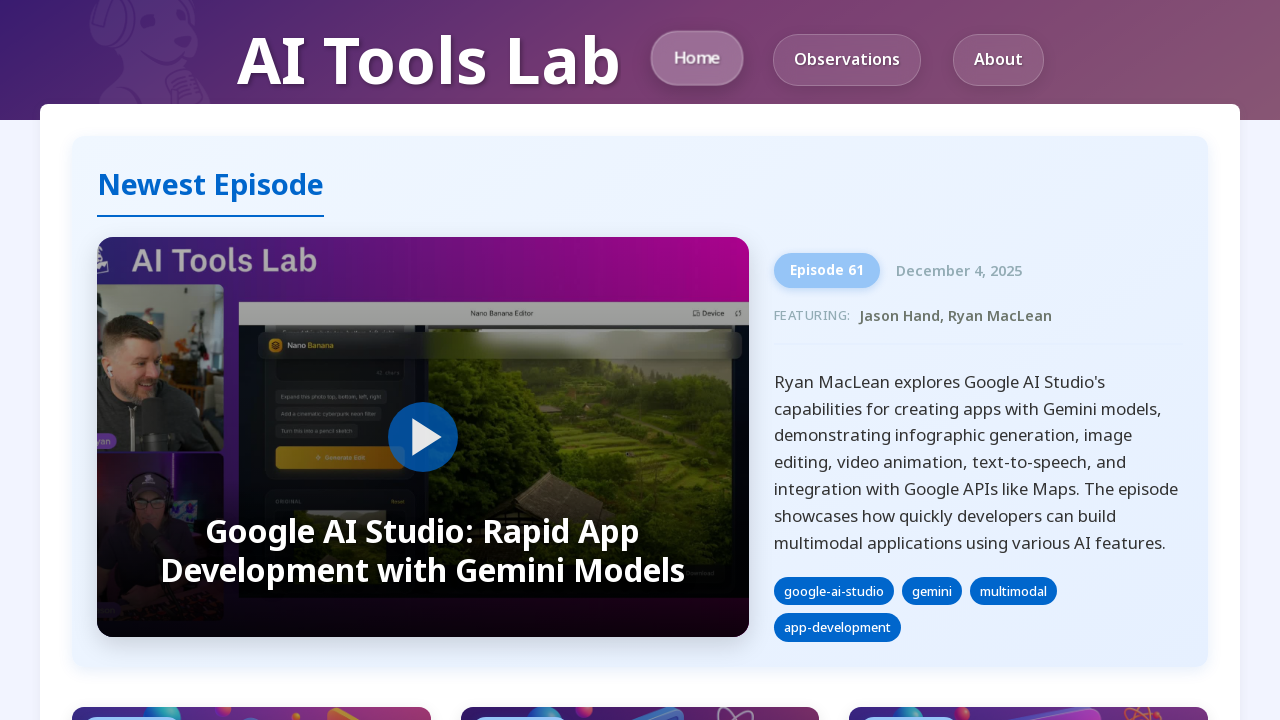

Found 21 links on the page
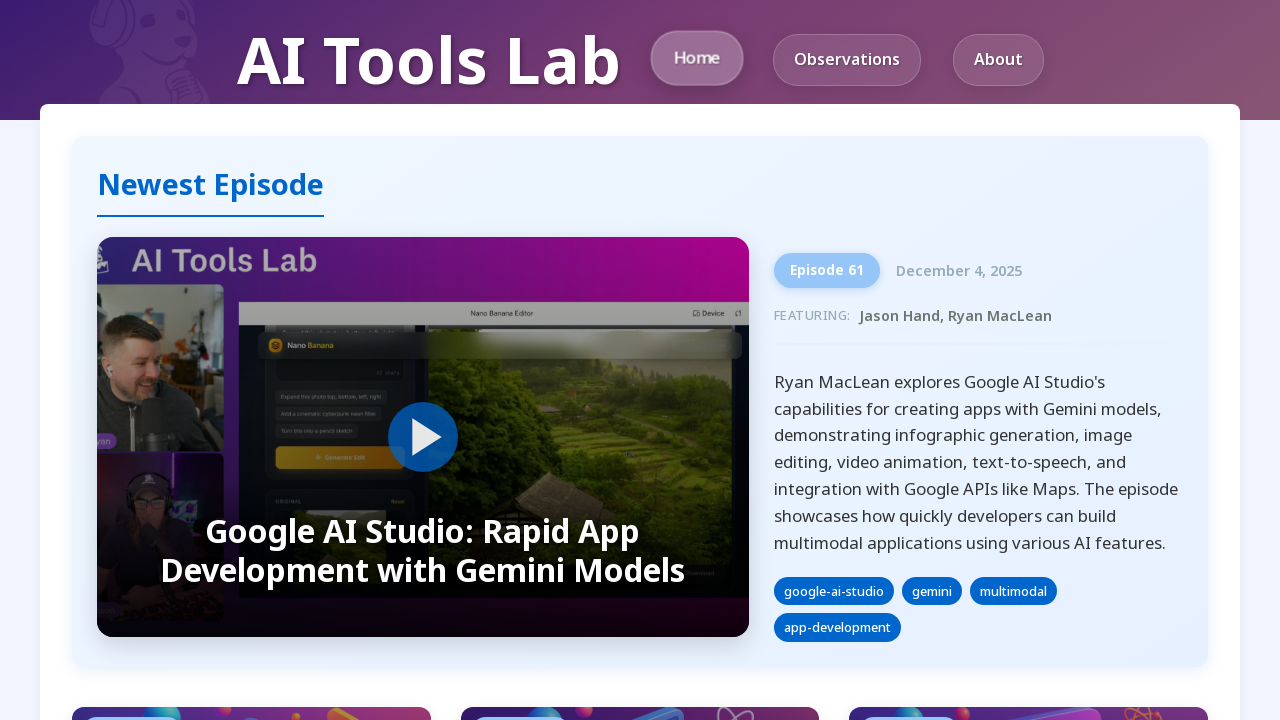

Selected link 1 of 21
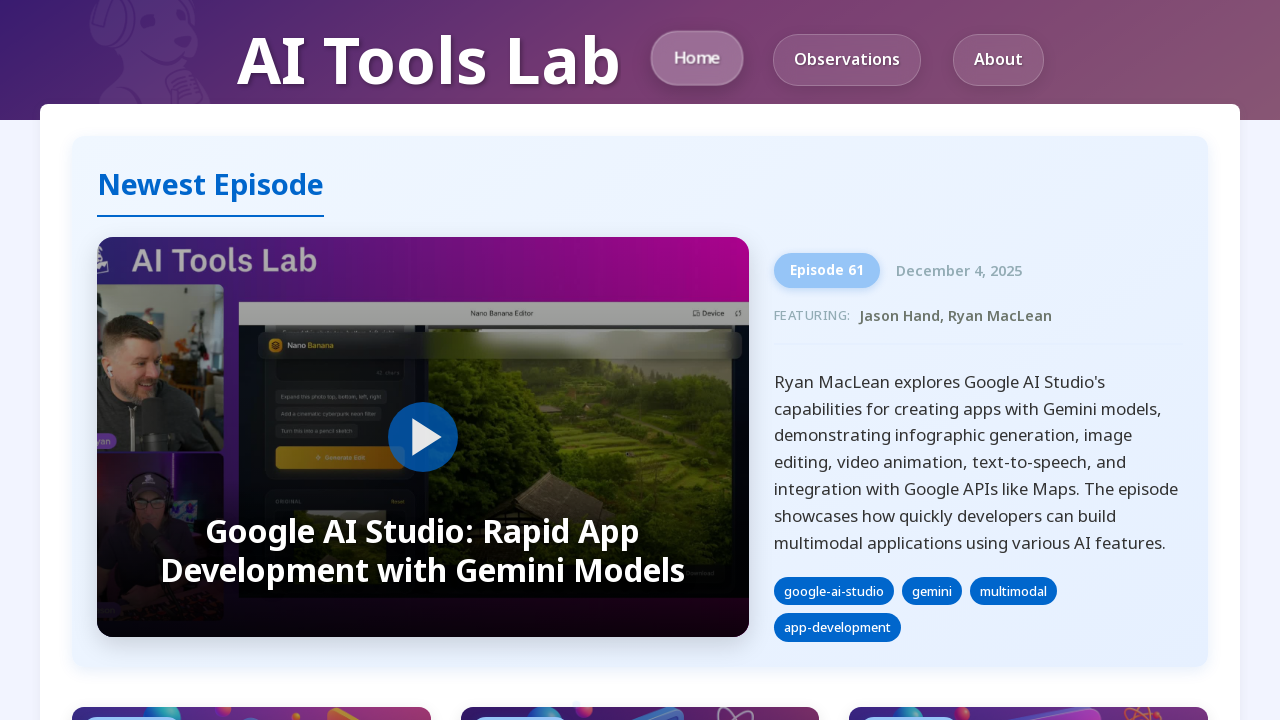

Retrieved text content from link 1: 'Home'
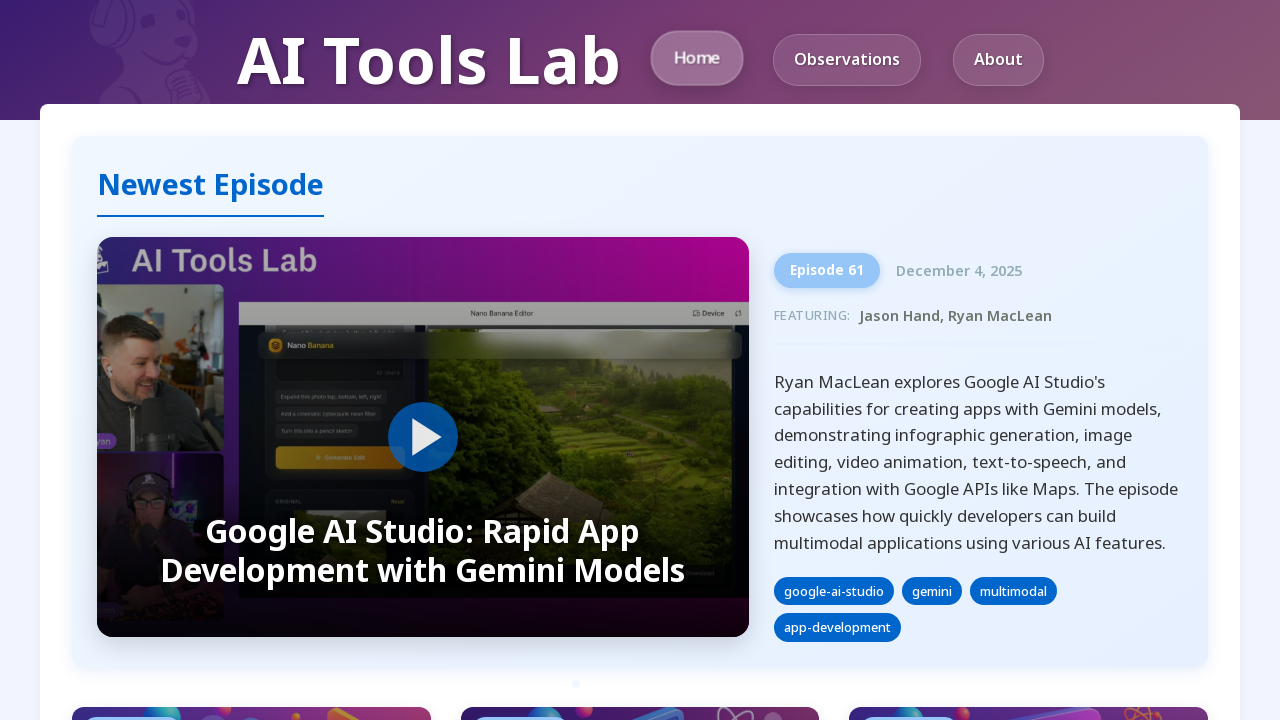

Selected link 2 of 21
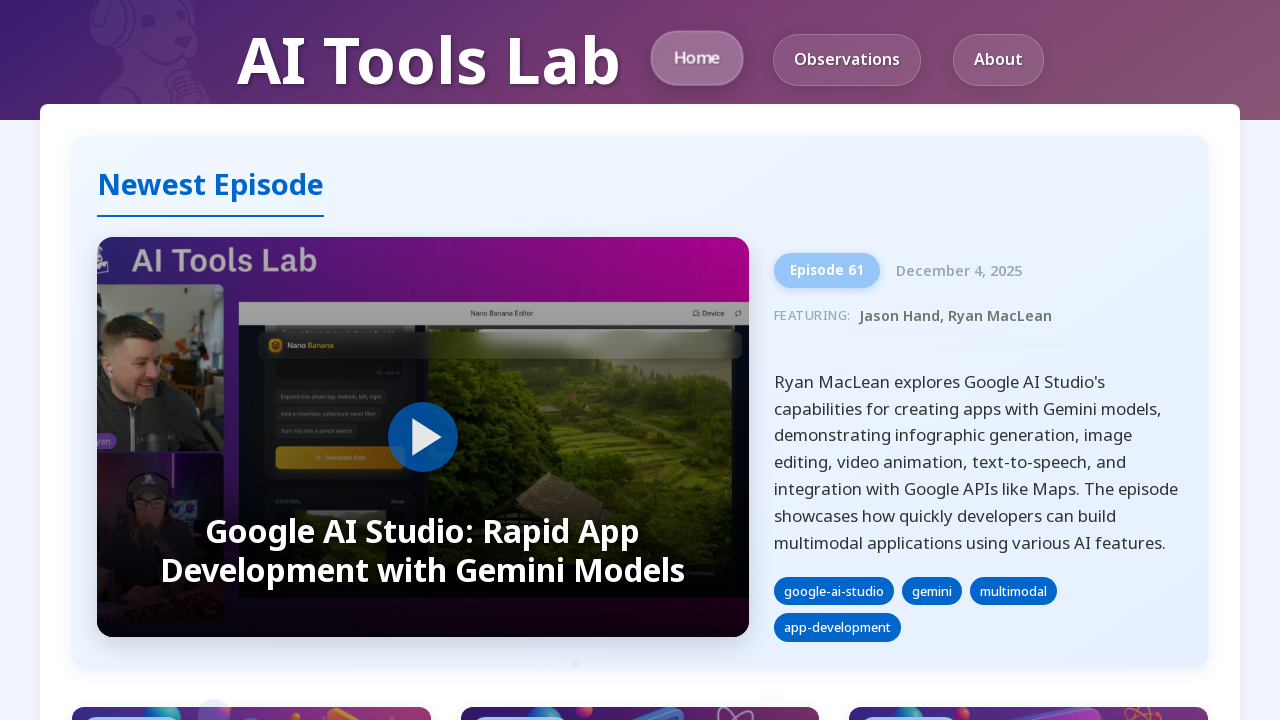

Retrieved text content from link 2: 'Observations'
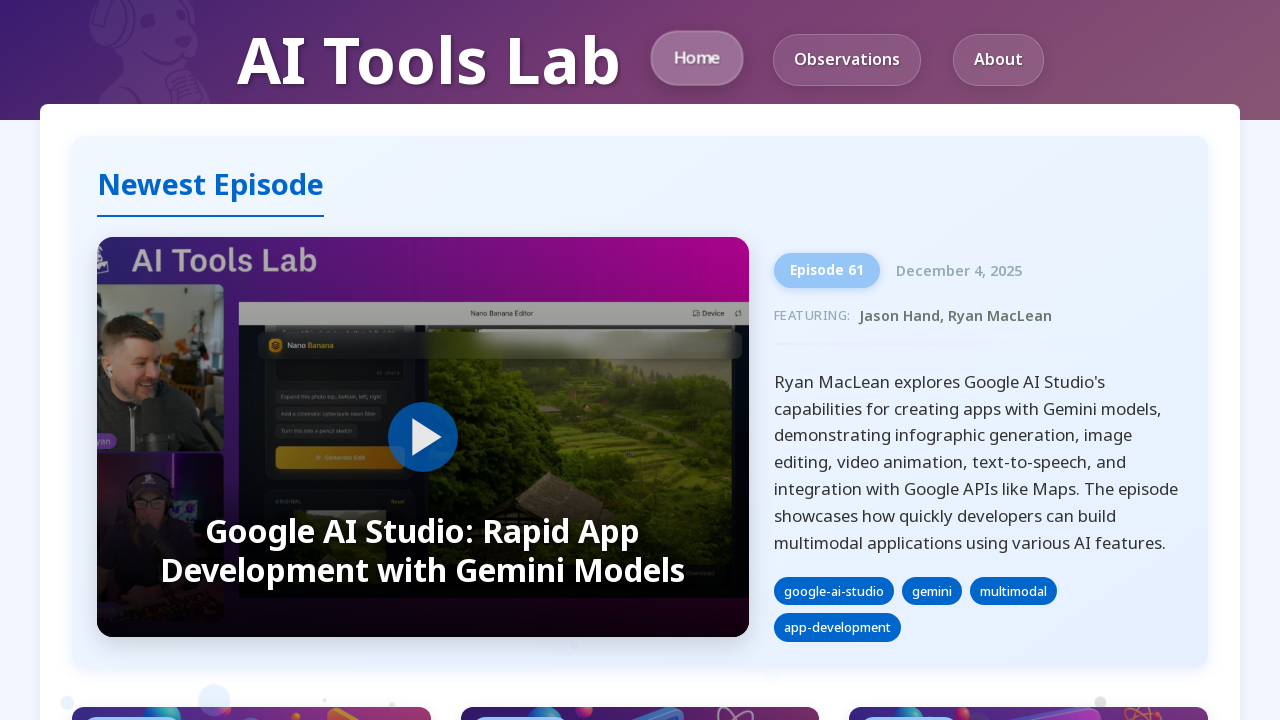

Selected link 3 of 21
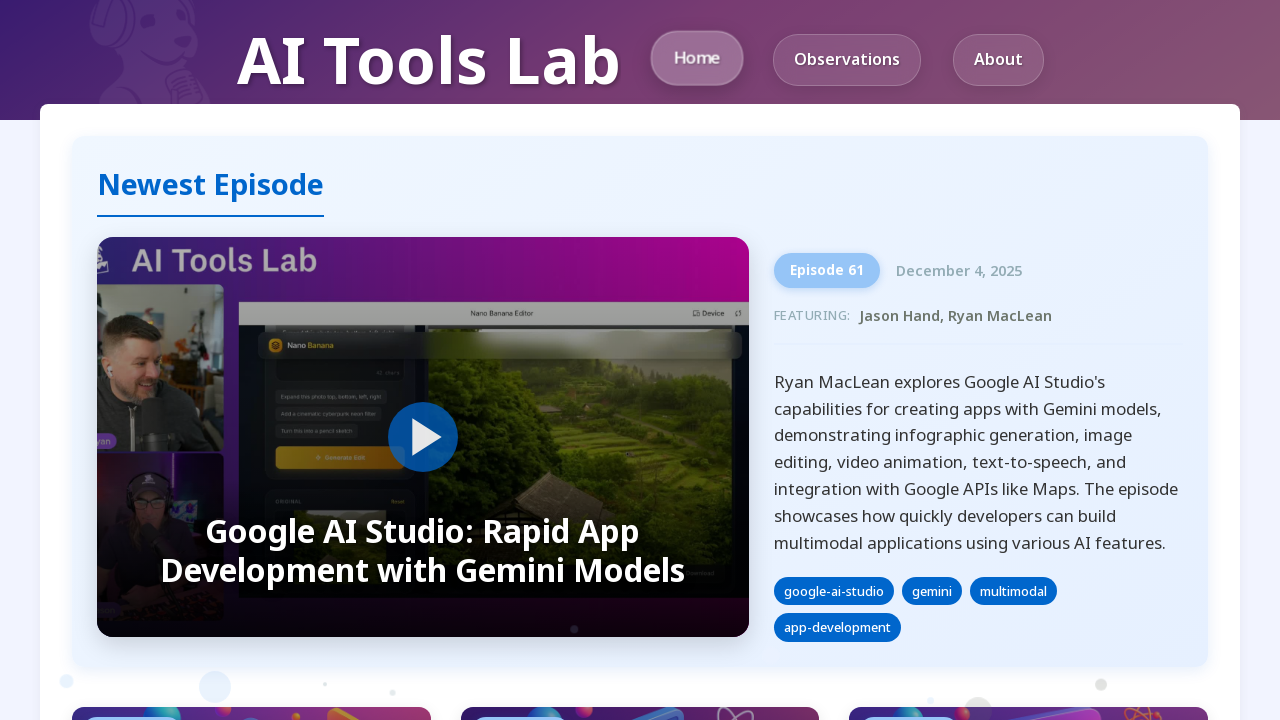

Retrieved text content from link 3: 'About'
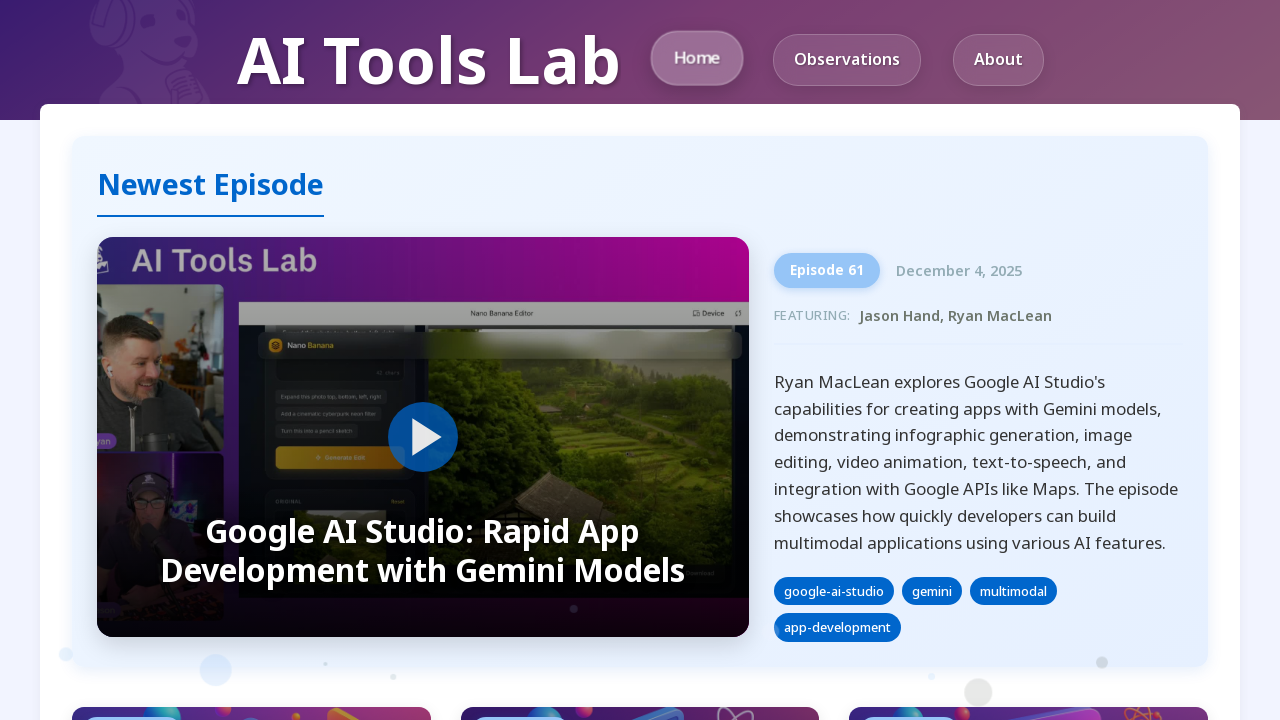

Selected link 4 of 21
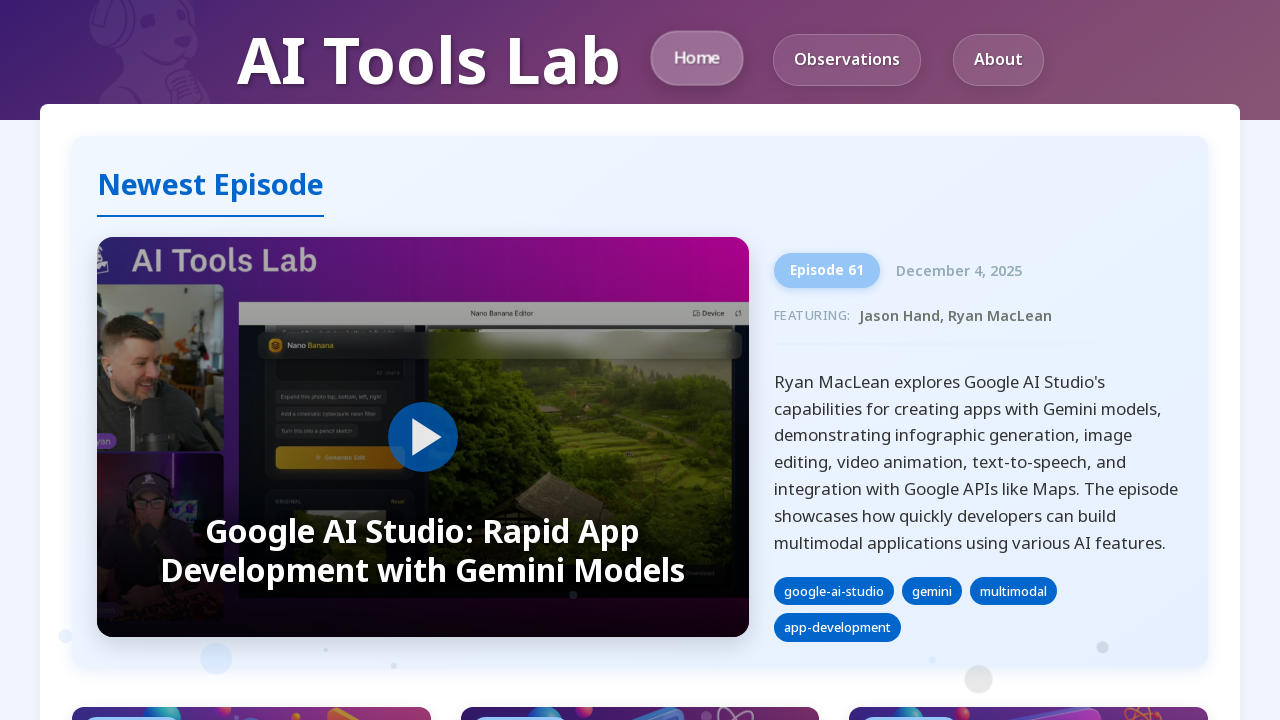

Retrieved text content from link 4: 'AI Tools Lab'
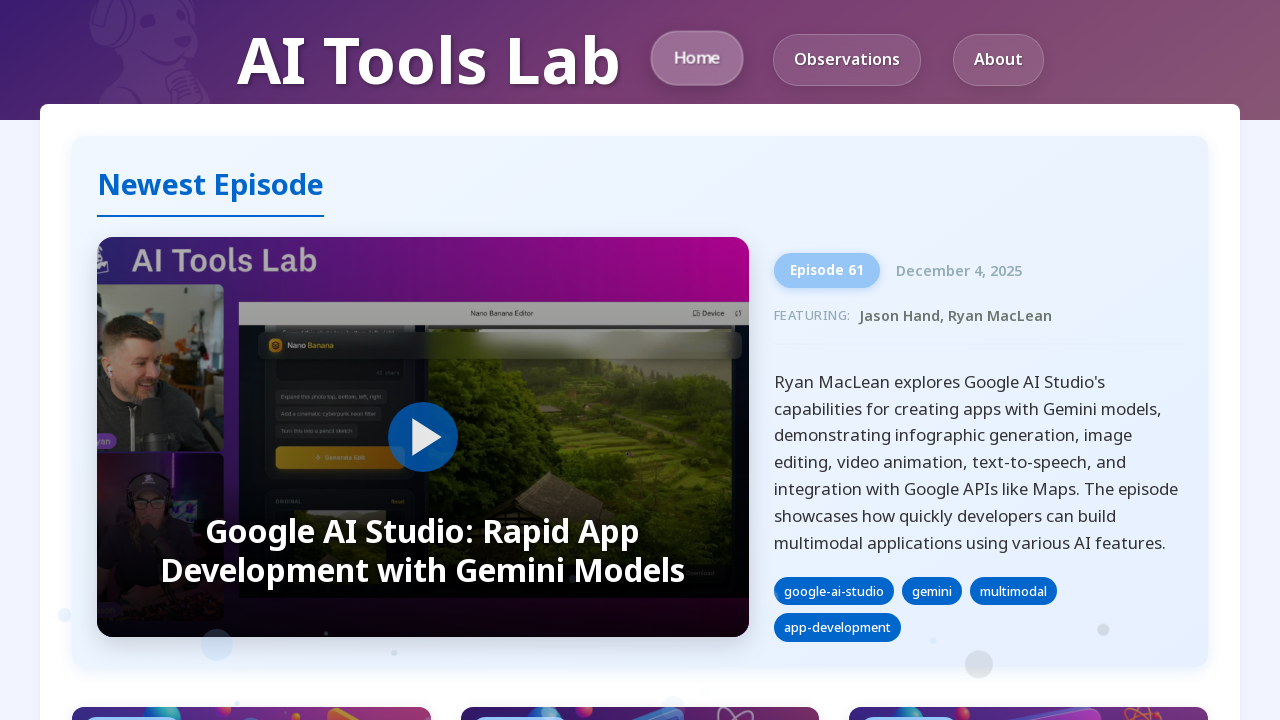

Selected link 5 of 21
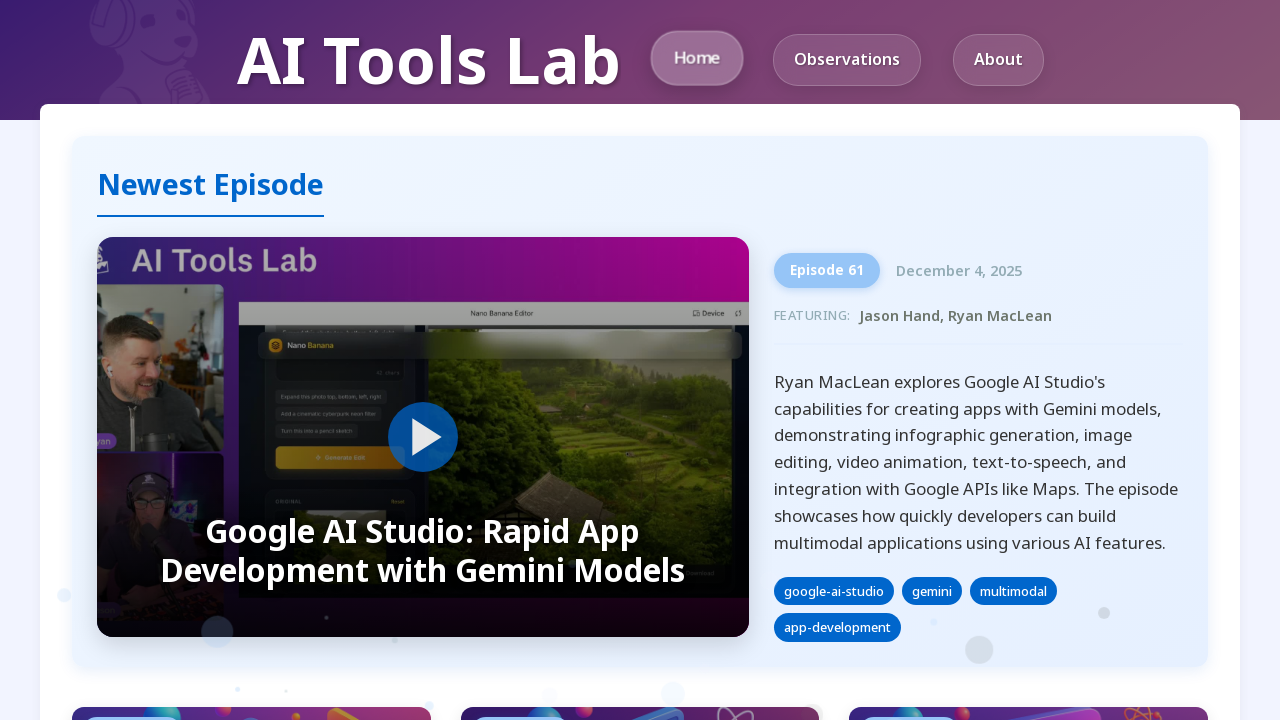

Retrieved text content from link 5: 'Home'
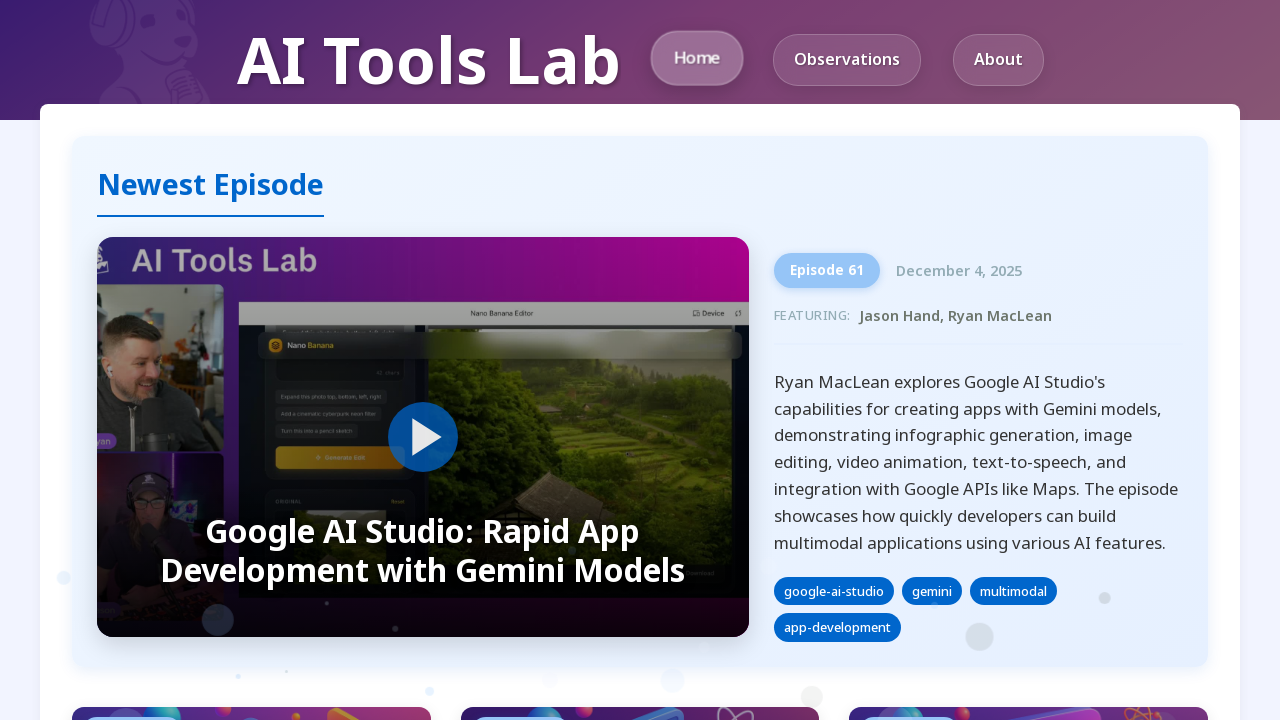

Selected link 6 of 21
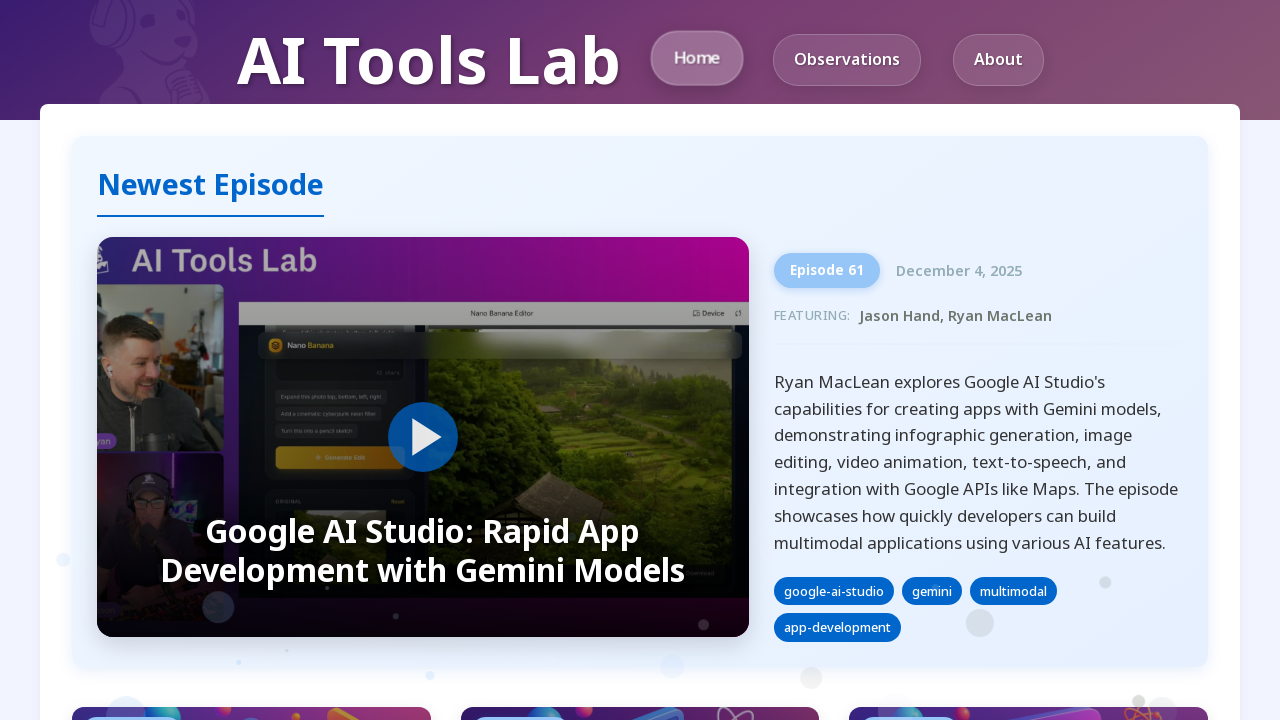

Retrieved text content from link 6: 'Observations'
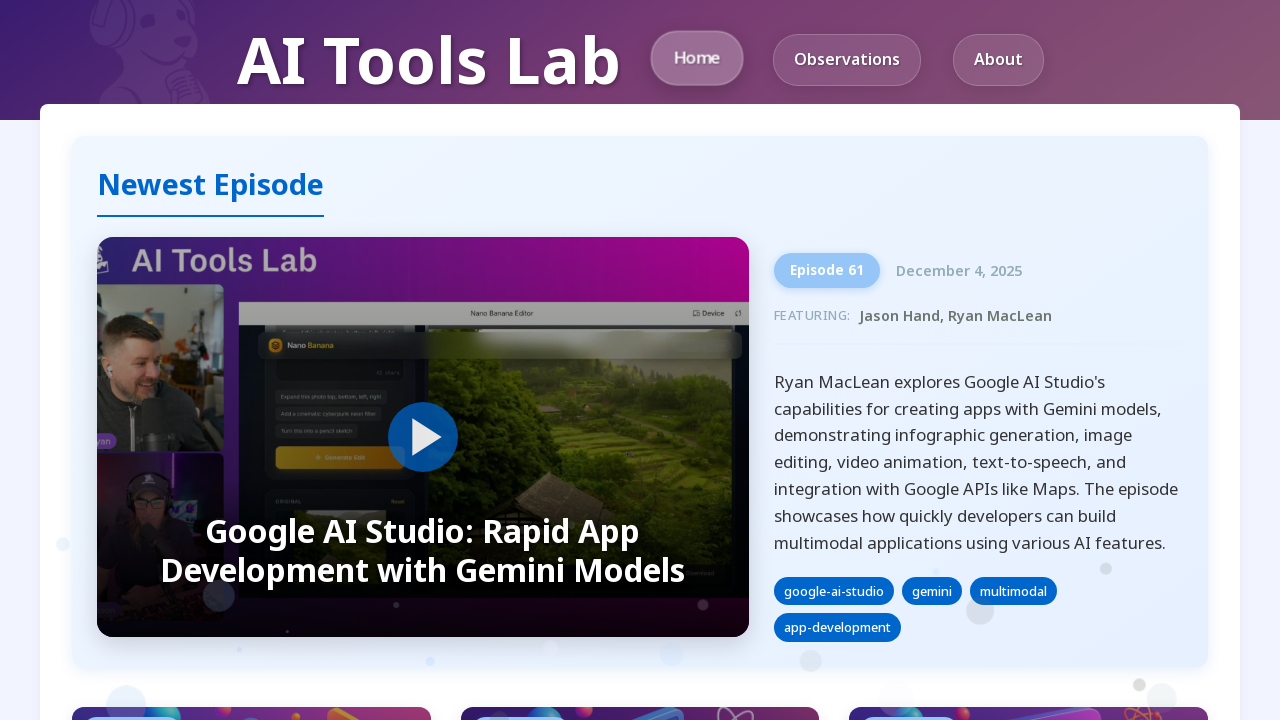

Selected link 7 of 21
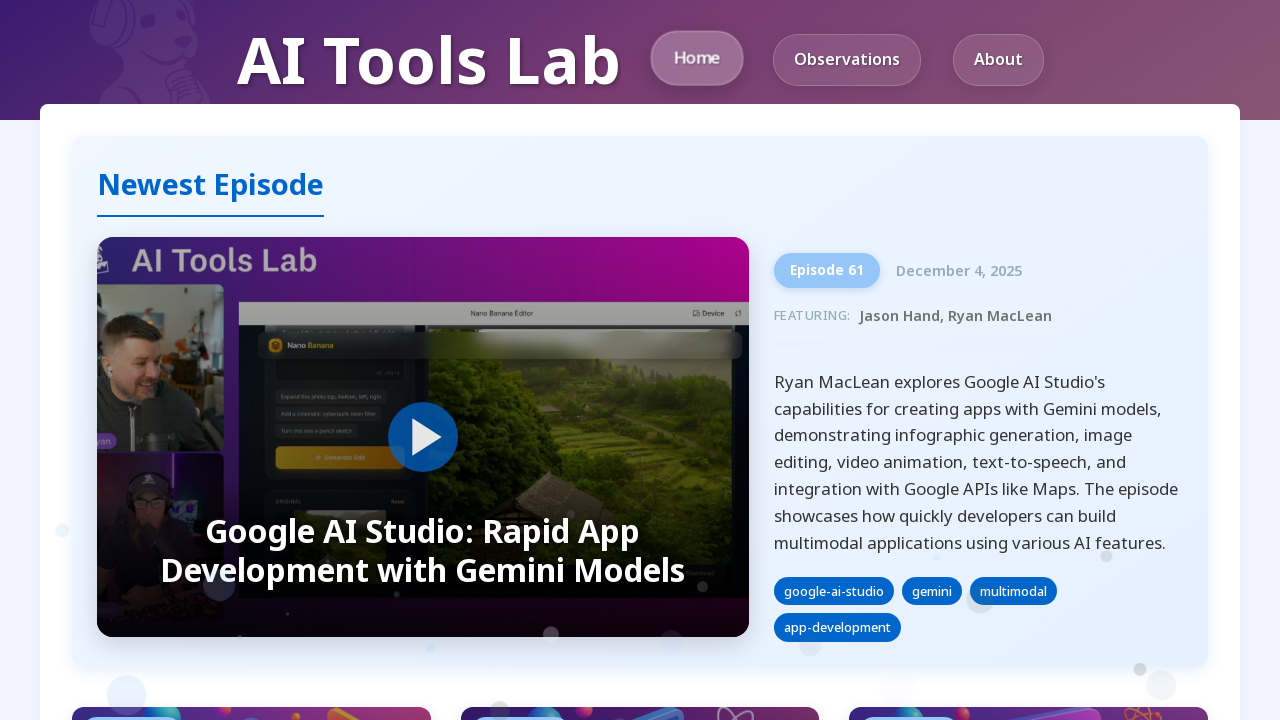

Retrieved text content from link 7: 'About'
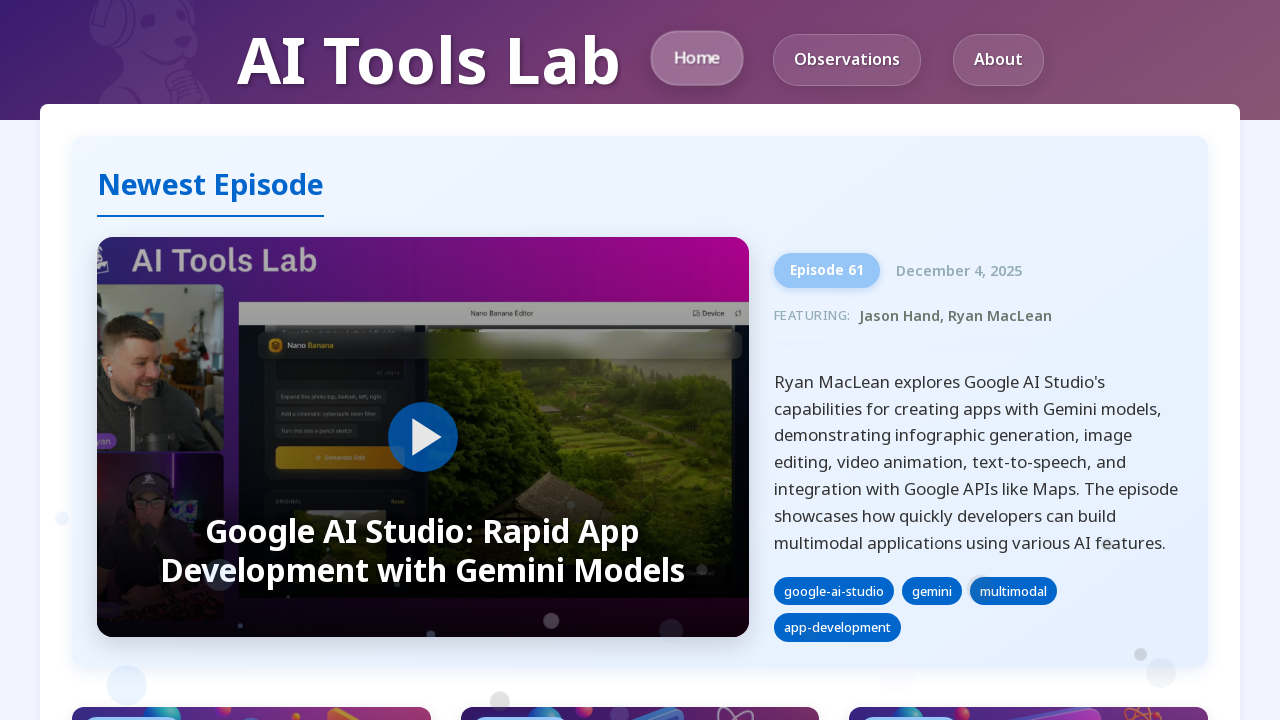

Selected link 8 of 21
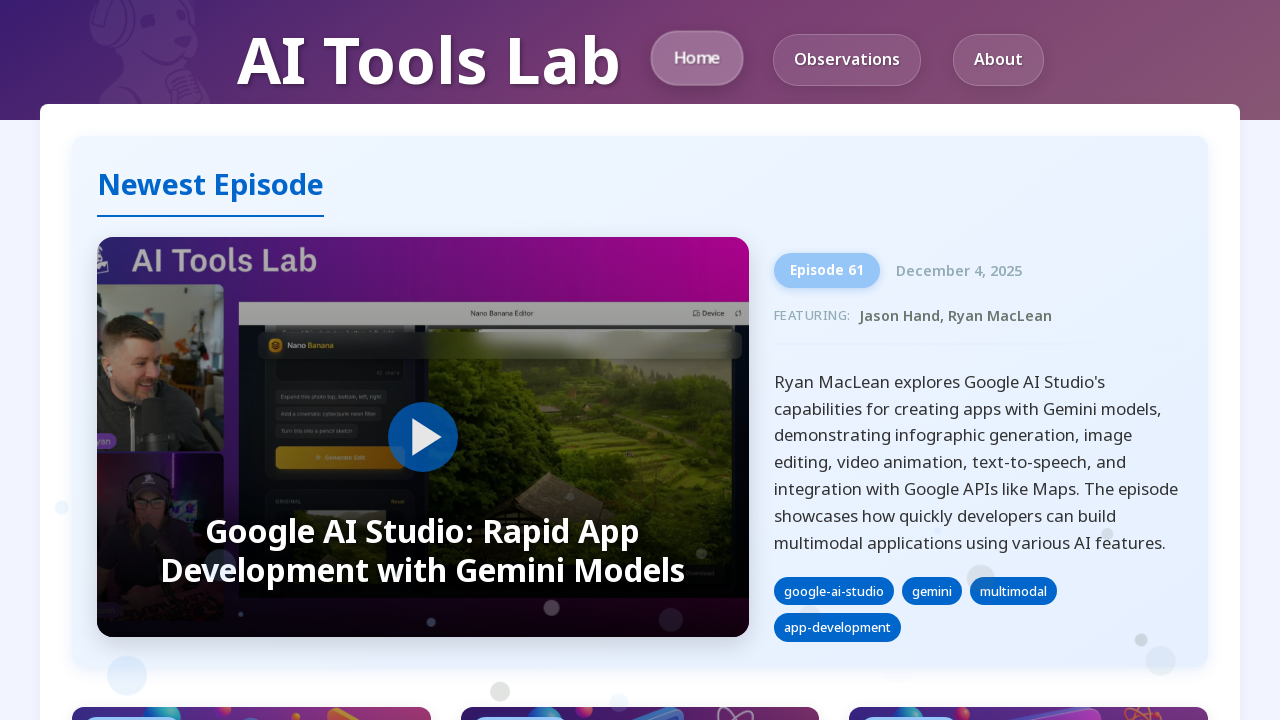

Retrieved text content from link 8: '    Google AI Studio: Rapid App Development with Gemini Models       '
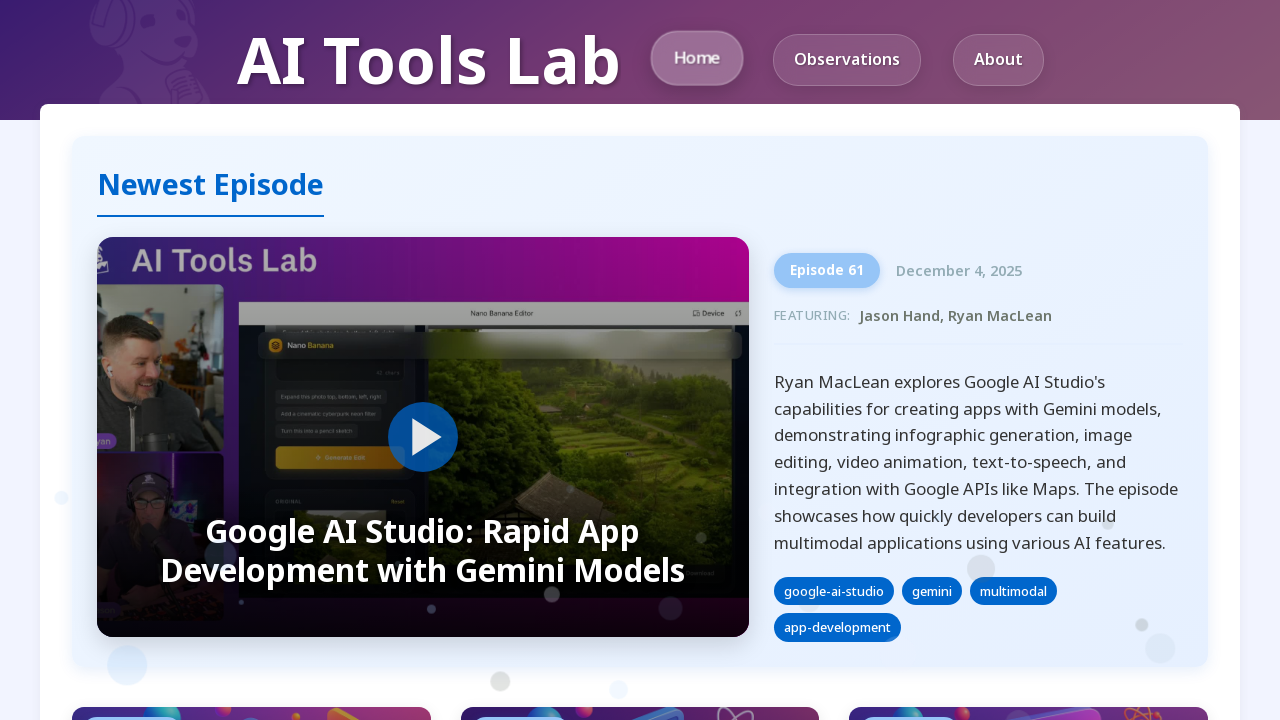

Selected link 9 of 21
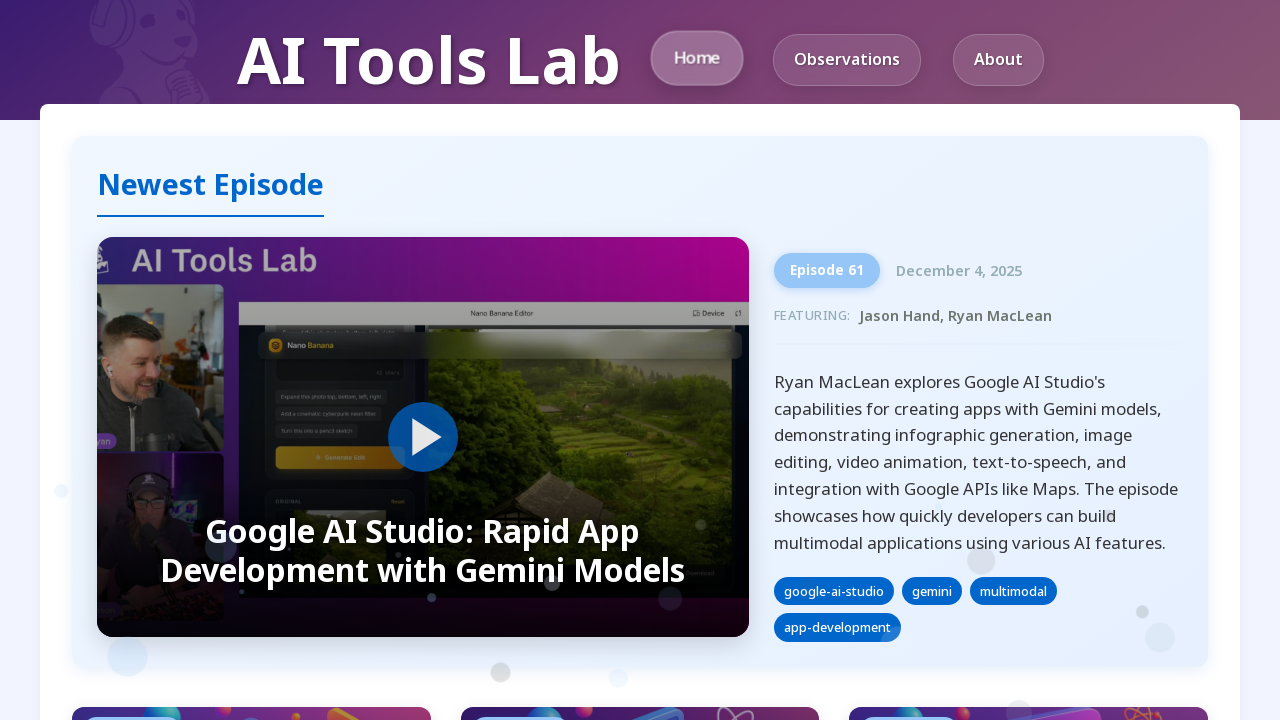

Retrieved text content from link 9: '    Episode 60   Lessons about Cursor 2 and the new Composer 1 model from a ZFS Array Recovery         A firsthand account of using Cursor 2.0's new Composer 1 agent, parallel model execution, and git work trees, featuring a cautionary tale of ZFS array repair using Claude Sonnet 4.5 after an accidental data wipe and successful recovery.  November 10, 2025  cursorcomposer-agentclaude-sonnet    '
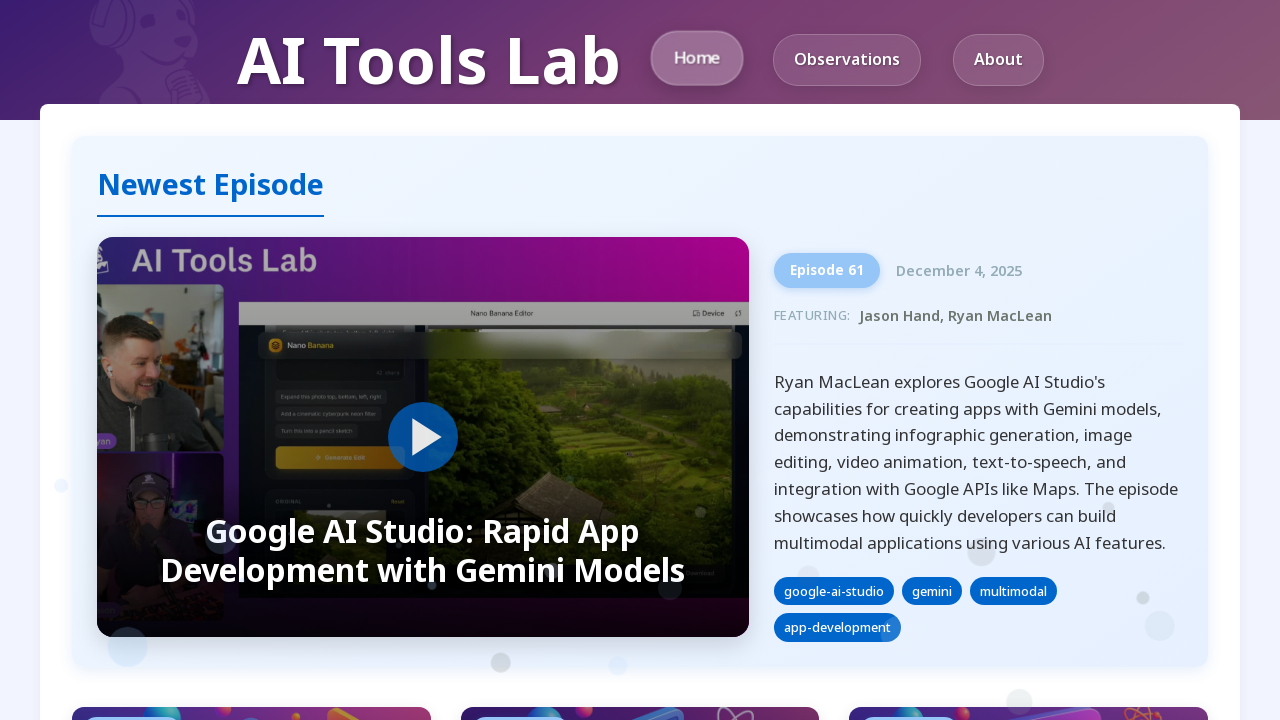

Selected link 10 of 21
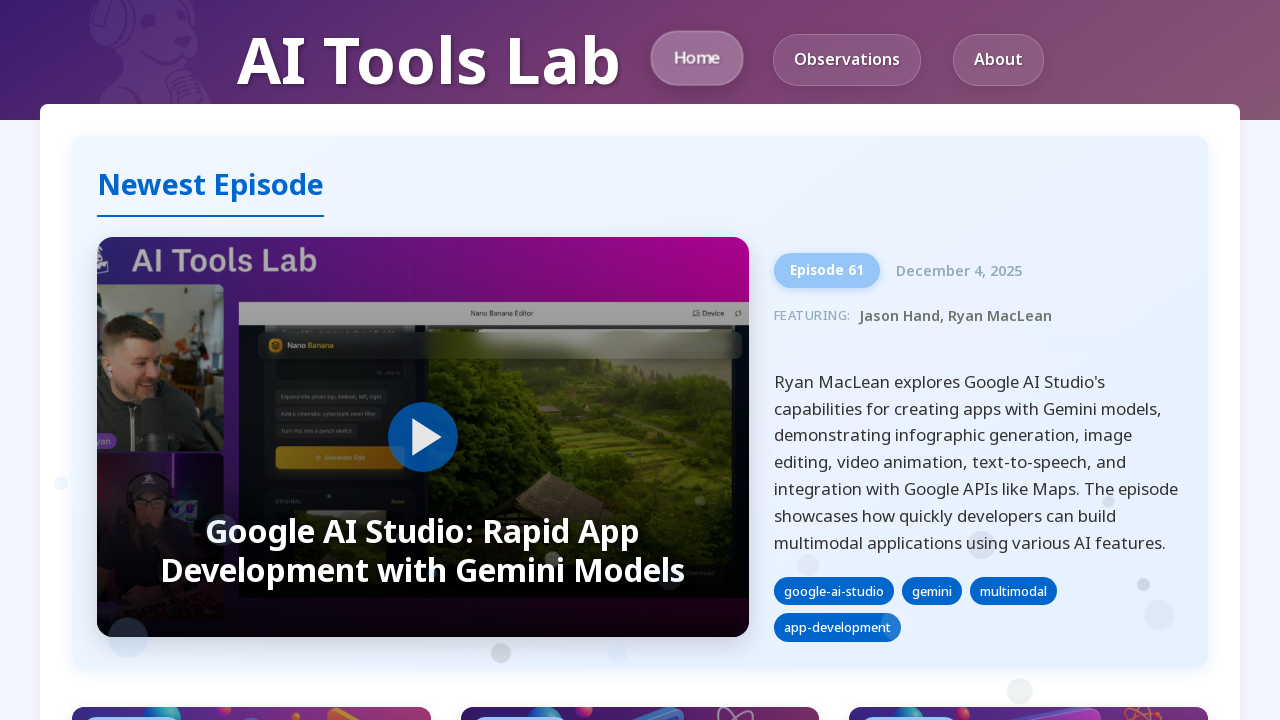

Retrieved text content from link 10: '    Episode 59   Real-Time Telemetry in Development: Using MCP and Datadog for AI-Assisted Coding         Whitney explores how real-time telemetry data through the Datadog MCP server helps inform development choices when working with Claude Code. The discussion demonstrates instrumenting code with OpenTelemetry, using telemetry to debug AI agent assumptions, and building auto-instrumentation agents for maintaining clean, efficient codebases.  November 10, 2025  telemetryopentelemetrydatadog    '
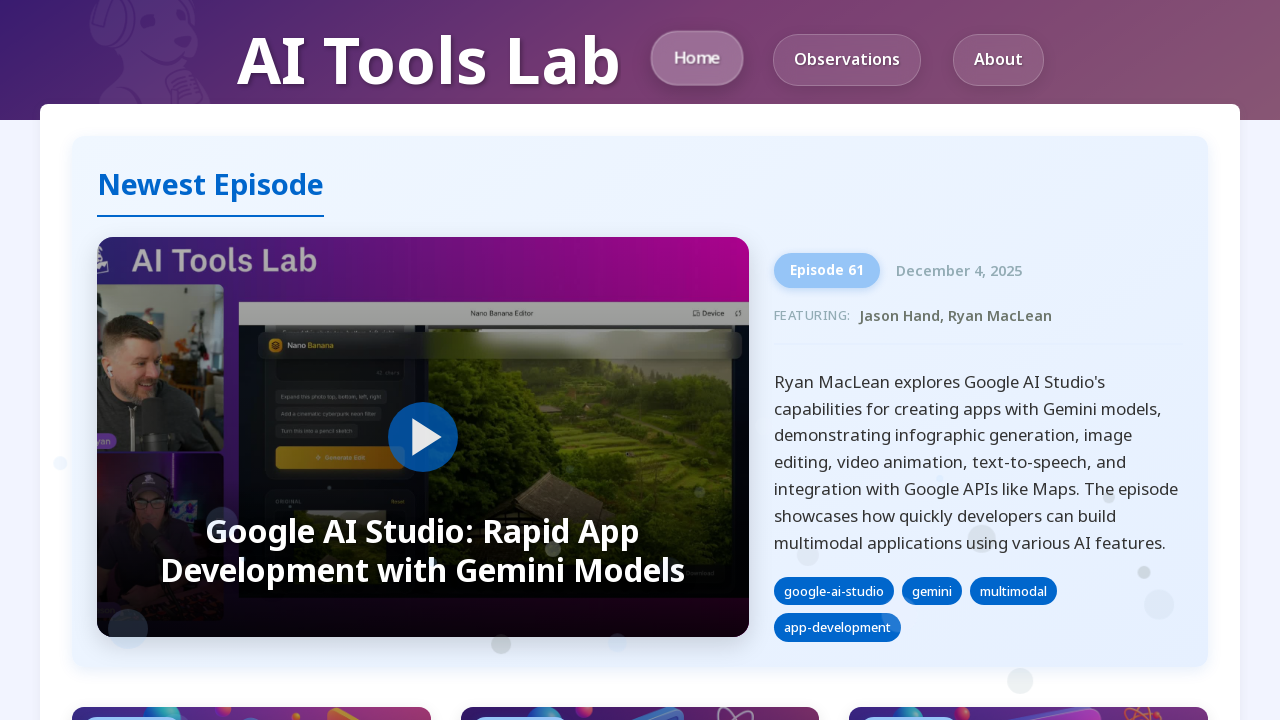

Selected link 11 of 21
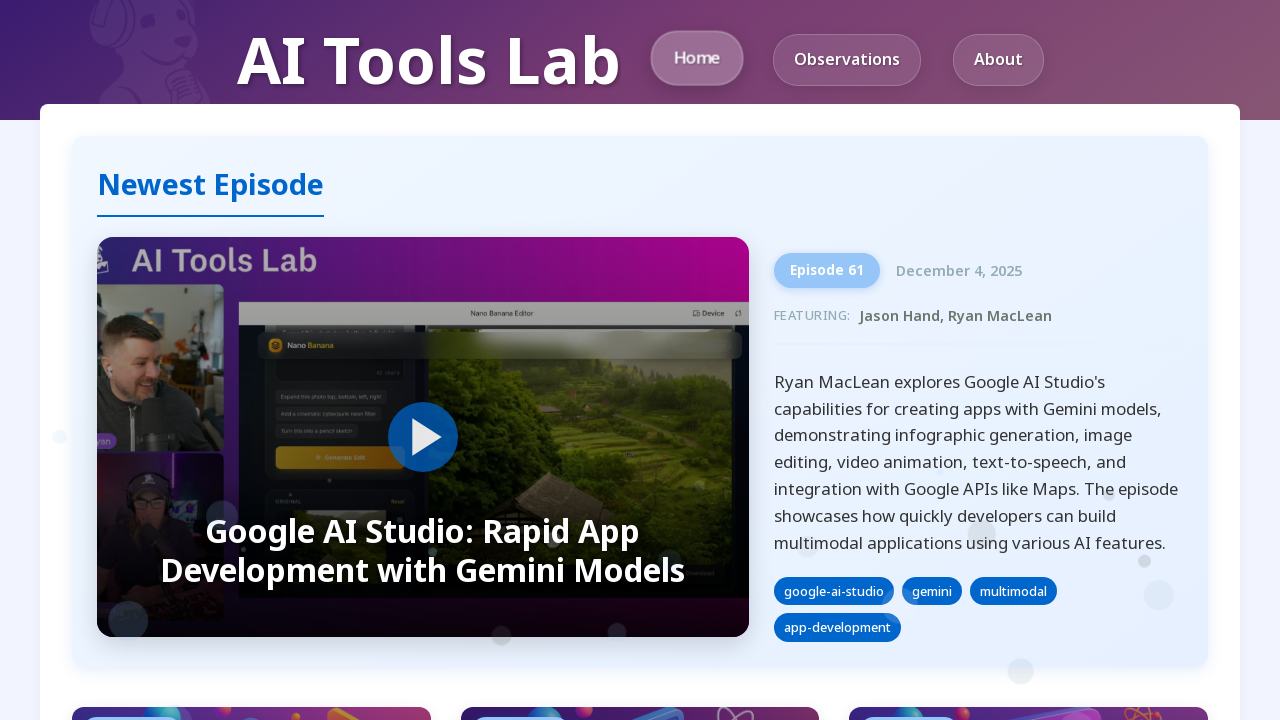

Retrieved text content from link 11: '    Episode 58   Building Video Processing Apps with Streamlit: From CLI to GUI         Jason Hand demonstrates converting a Python-based command-line video processing tool into a web application using Streamlit. The episode covers creating YouTube Shorts from long-form content, using FFmpeg for video manipulation, and exploring alternatives to traditional video editing workflows for content creators.  November 4, 2025  streamlitpythonffmpeg    '
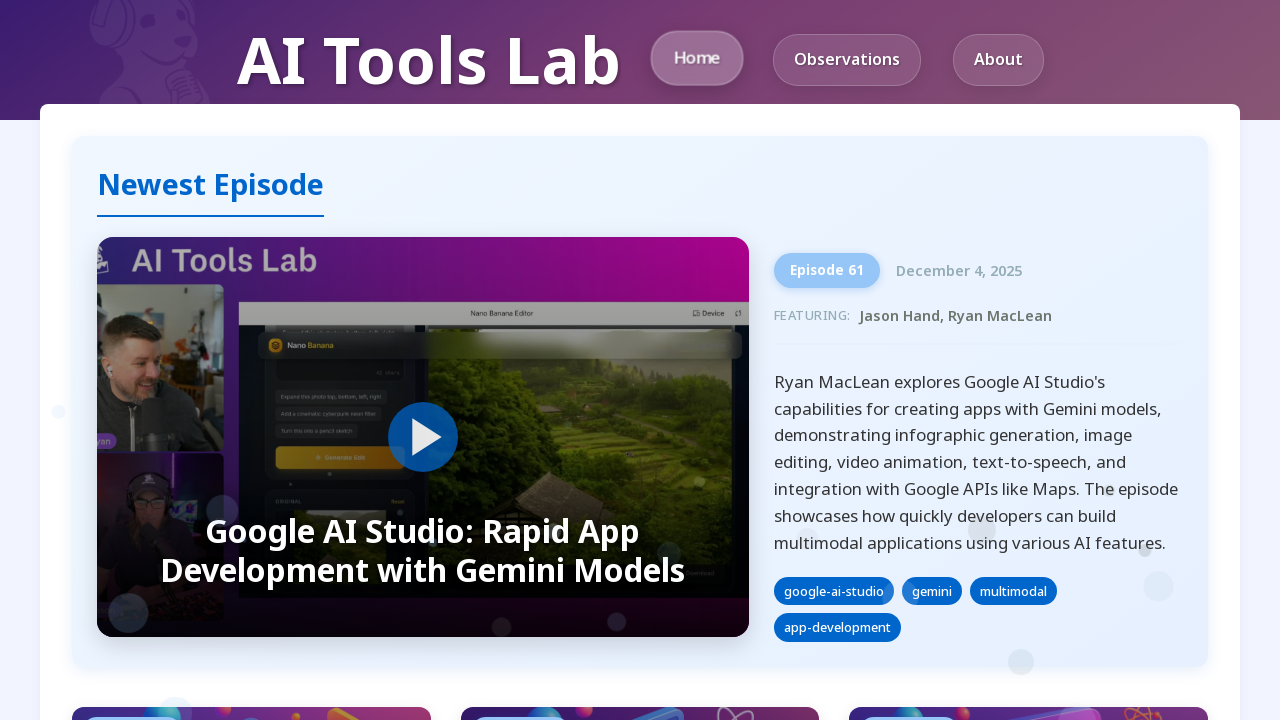

Selected link 12 of 21
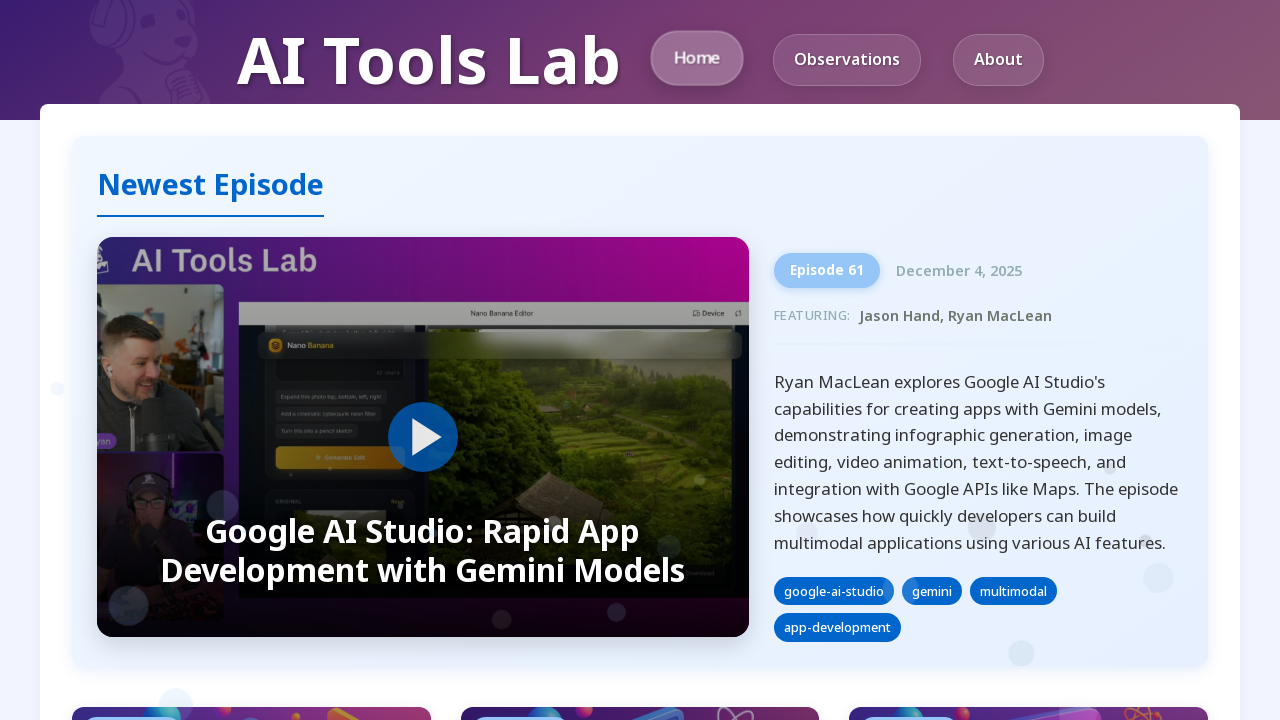

Retrieved text content from link 12: '    Episode 57   Securing ChatGPT's Atlas Browser: Virtualization and Testing with AI Agents         Ryan MacLean explores OpenAI's Atlas browser, a Gen AI-powered browser that can automate web tasks. He demonstrates virtualizing macOS using Apple's Virtualization Framework and VirtualBuddy to safely test Atlas in an isolated environment, discussing security concerns around credential access and potential use cases for automated testing and onboarding workflows.  November 3, 2025  atlas-browseropenaivirtualization    '
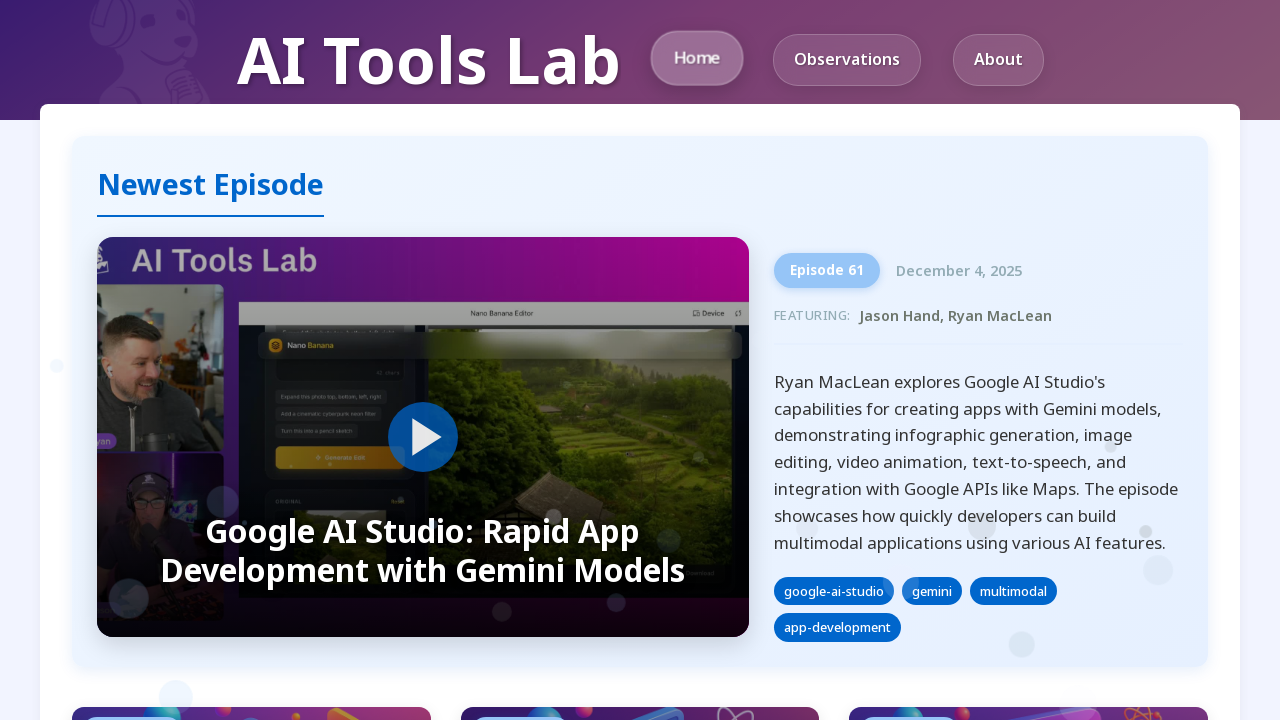

Selected link 13 of 21
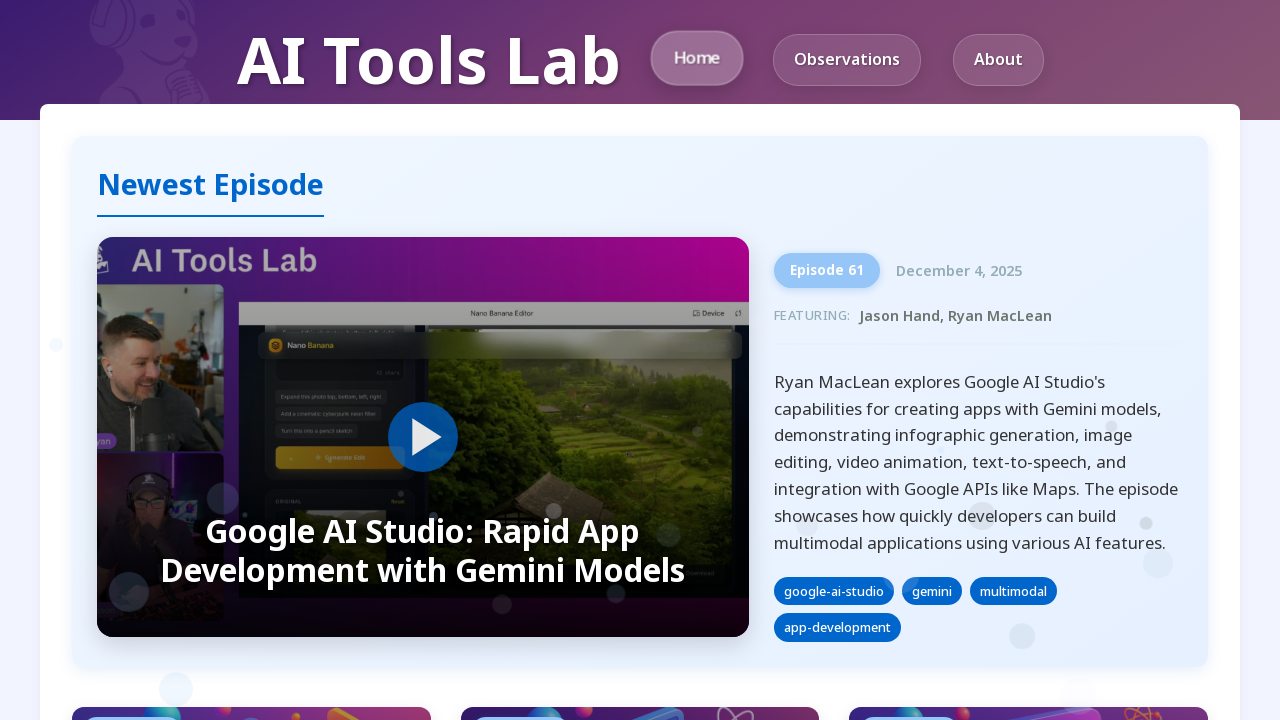

Retrieved text content from link 13: '    Episode 56   Automating Claude Code Instruction Optimization with Hooks         Learn how to use Claude Code hooks to automatically optimize verbose instruction files for agents and slash commands, preventing infinite loops while maintaining token efficiency and clarity through intelligent post-tool-use automation.  October 27, 2025  claude-codehooksautomation    '
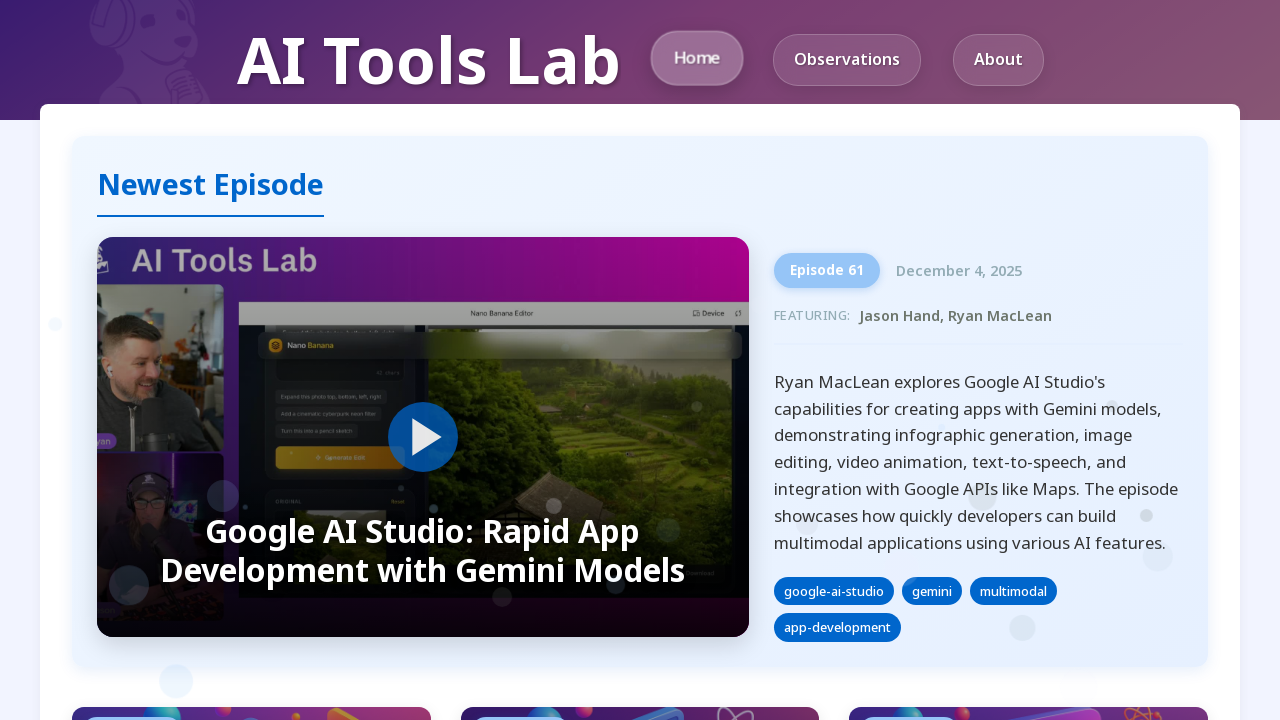

Selected link 14 of 21
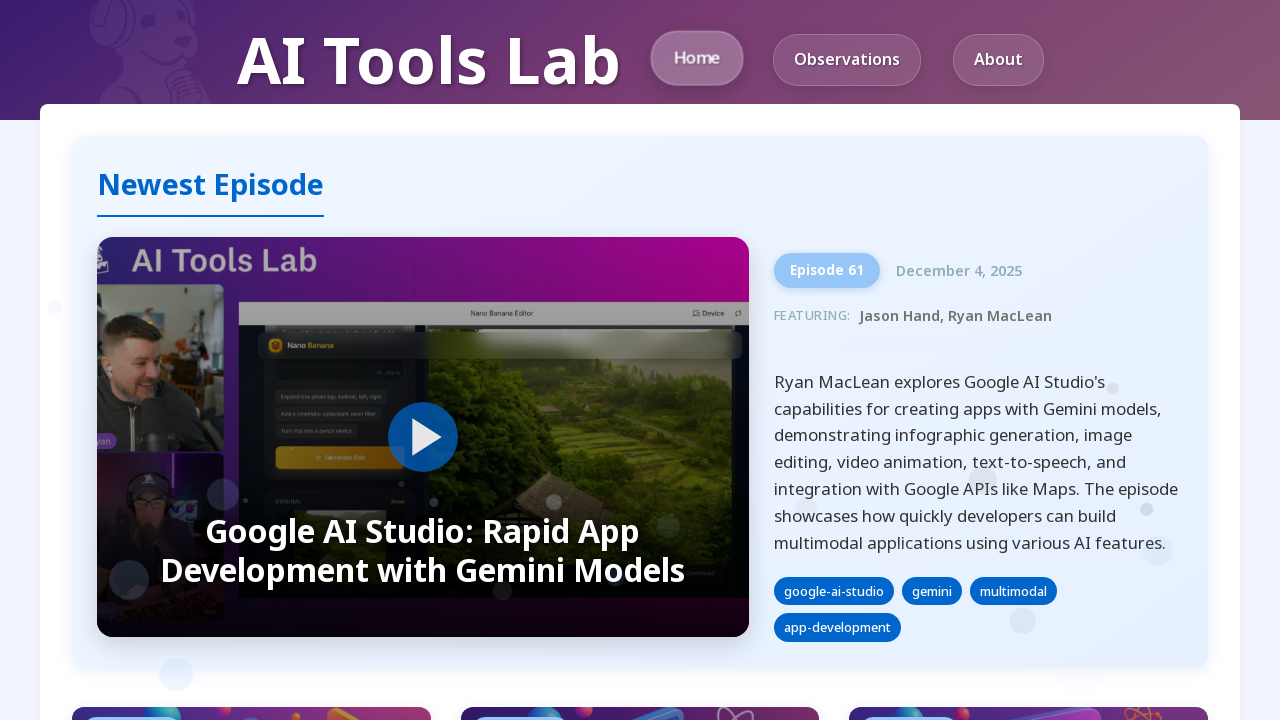

Retrieved text content from link 14: '    Episode 55   Building Reusable Knowledge Packages for Cloud SIEM Detection with Claude Skills         Exploring Claude Skills, a new feature that enables packaging specialized knowledge into reusable, token-efficient components. Learn how to create skills for writing Cloud SIEM detection rules across AWS, Azure, and GCP, and understand when to use skills versus sub-agents or slash commands.  October 27, 2025  claude-skillsclaude-codecloud-siem    '
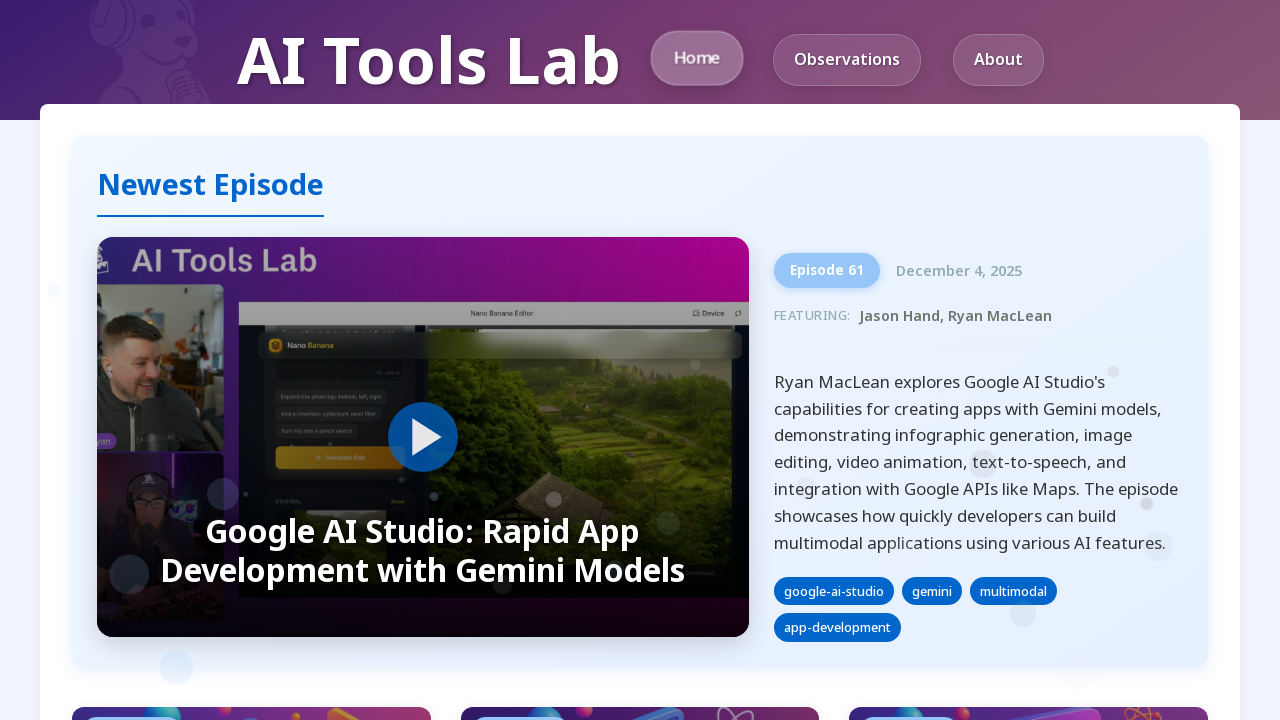

Selected link 15 of 21
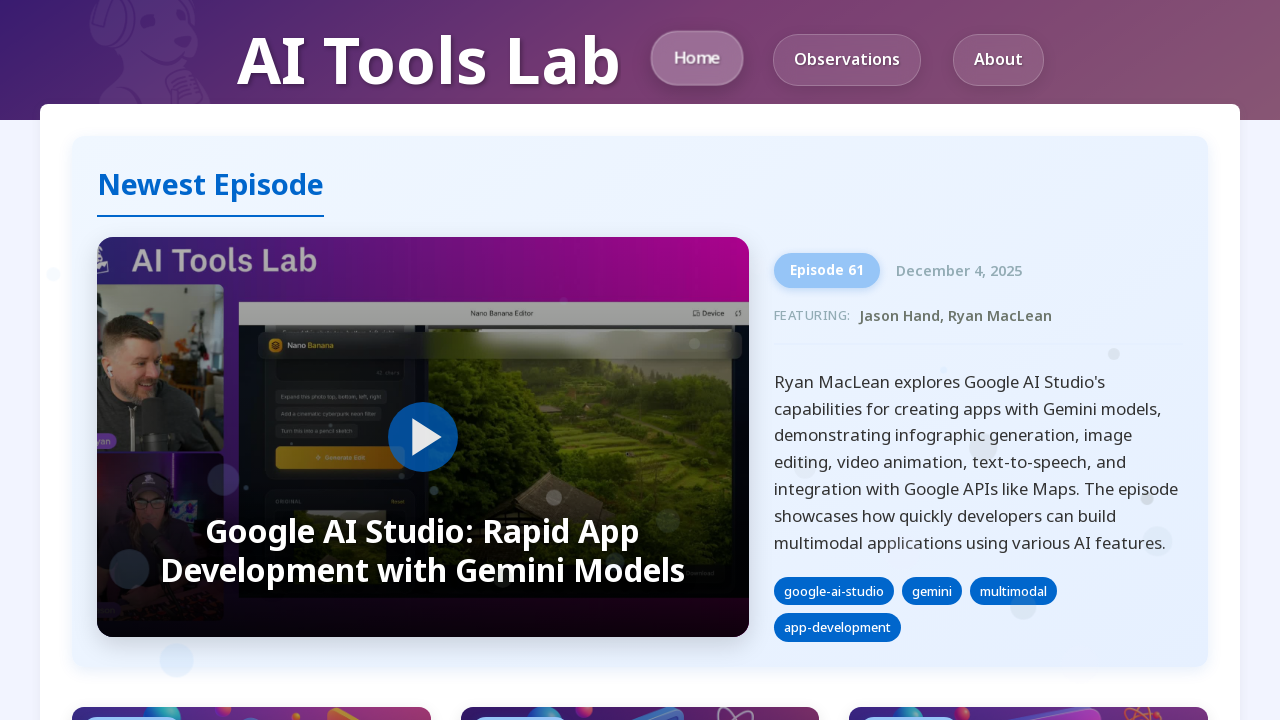

Retrieved text content from link 15: '    Episode 54   Automating Security Detection Rules with Claude Code Agents         Tara demonstrates how she uses Claude Code agents and slash commands to automate the creation, validation, and testing of custom Cloud SIEM detection rules, including end-to-end workflows with Terraform deployment and AWS testing.  October 23, 2025  claude-codesecurityautomation    '
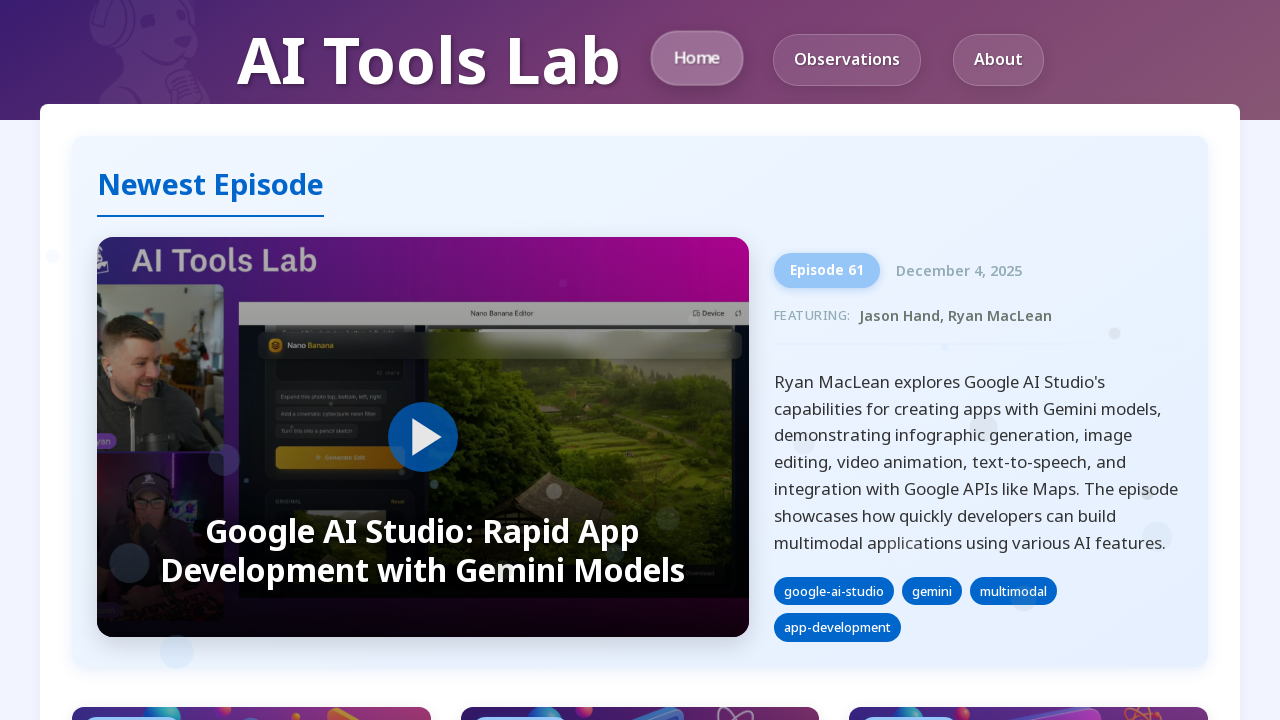

Selected link 16 of 21
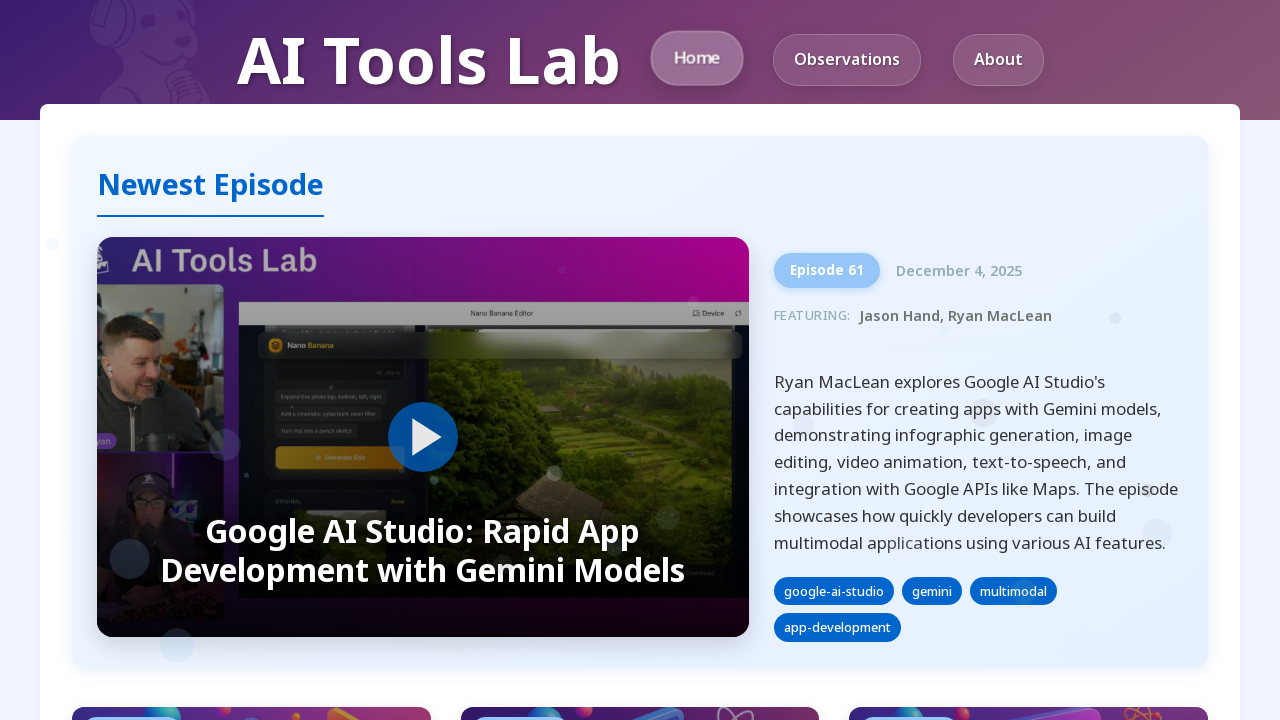

Retrieved text content from link 16: '    Episode 53   Securing AI Coding Agents: Dev Containers and Isolation Strategies         Rory McCune discusses security considerations for running AI coding agents like Claude Code, exploring practical isolation strategies including dev containers, Docker containerization, and virtual machines. The conversation covers supply chain attacks, hallucination-based attacks, and how to protect developer environments from potential agent mishaps or malicious exploitation.  October 16, 2025  securityclaude-codedev-containers    '
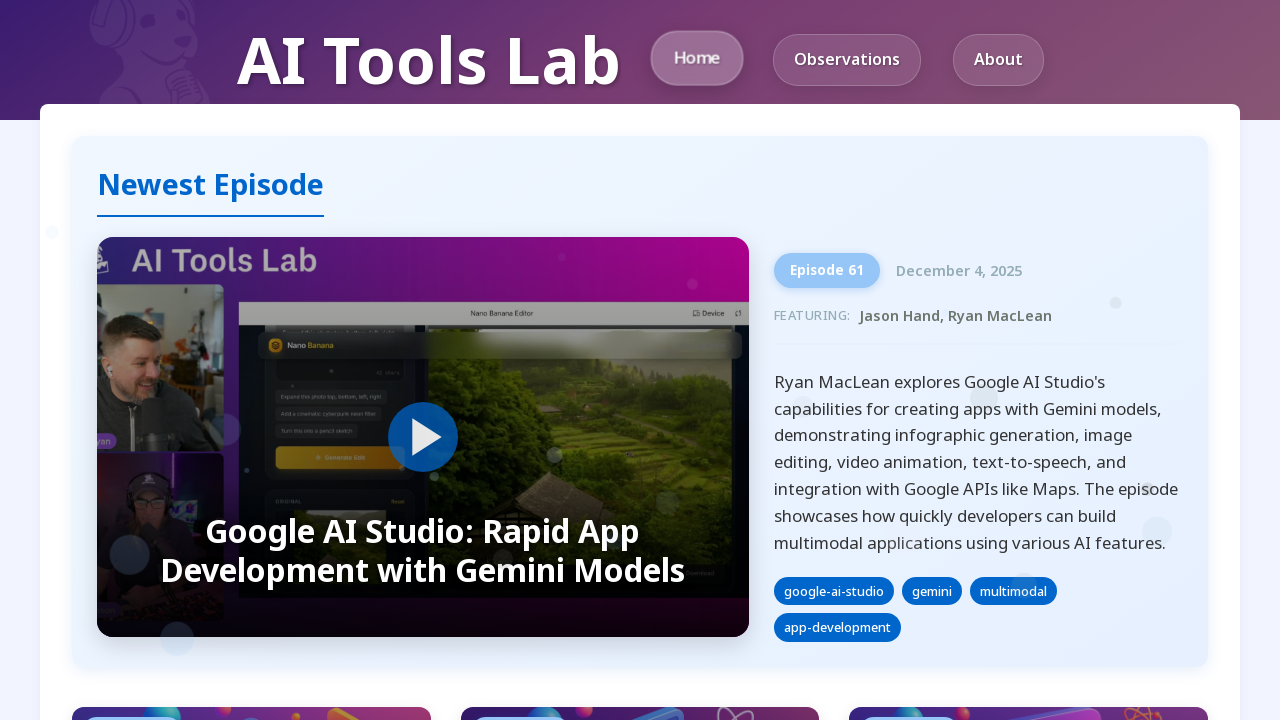

Selected link 17 of 21
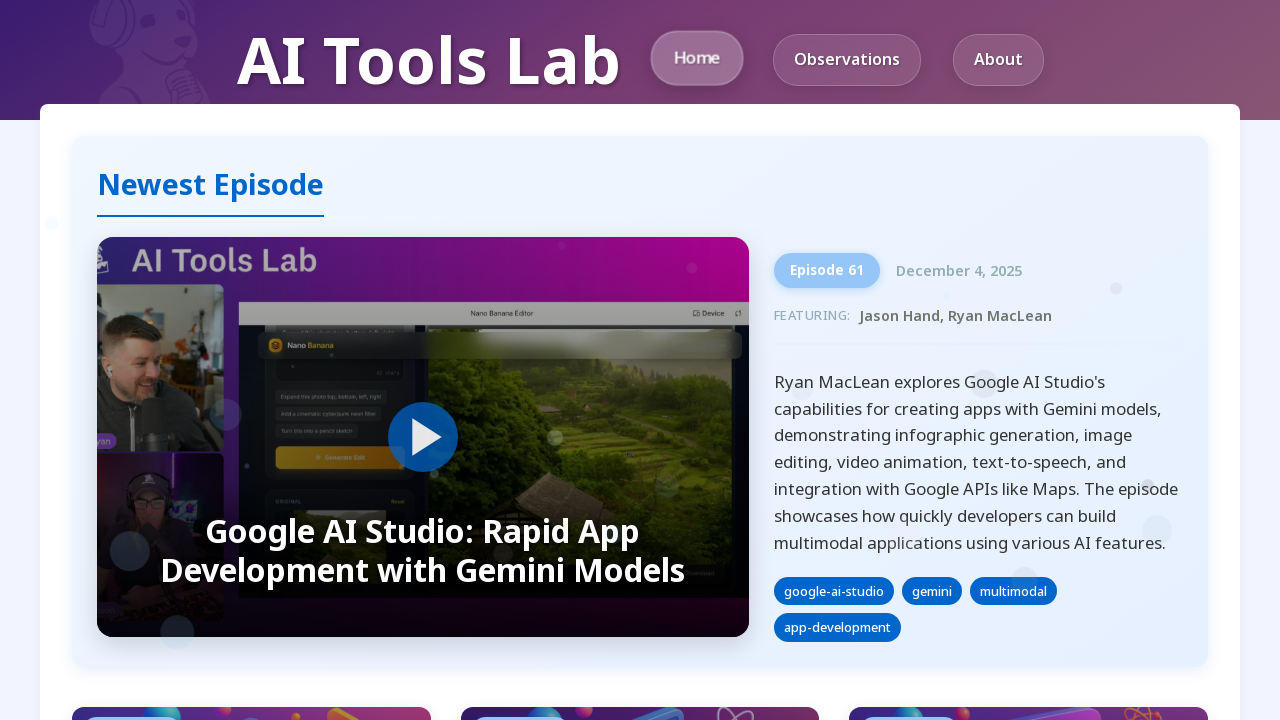

Retrieved text content from link 17: '    Episode 52   OpenAI's Agent Builder: Drag-and-Drop Workflows         Ryan MacLean demonstrates OpenAI's newly released Agent Builder from OpenAI DevDay - a drag-and-drop canvas UI for creating multi-step agent workflows. The discussion covers templates, guardrails, deployment options, MCP server integration, and how this tool compares to other workflow platforms like Zapier and N8N while targeting citizen developers.  October 8, 2025  openaiagentsworkflows    '
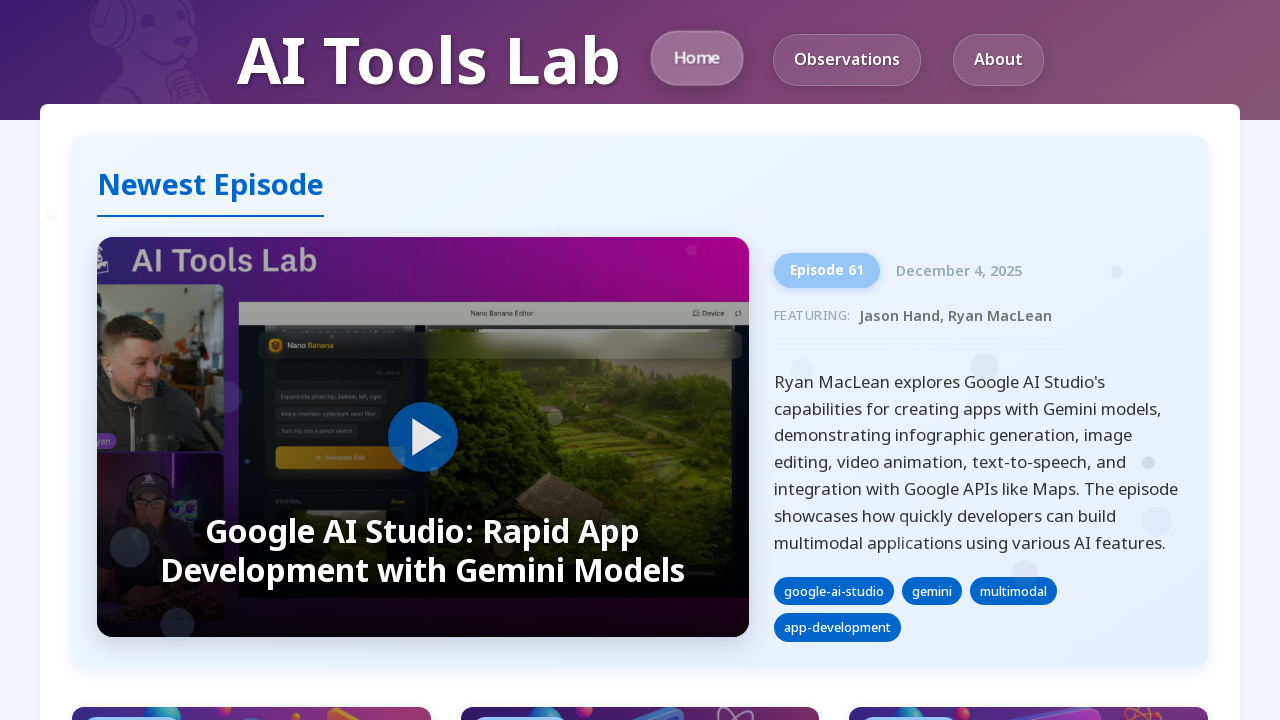

Selected link 18 of 21
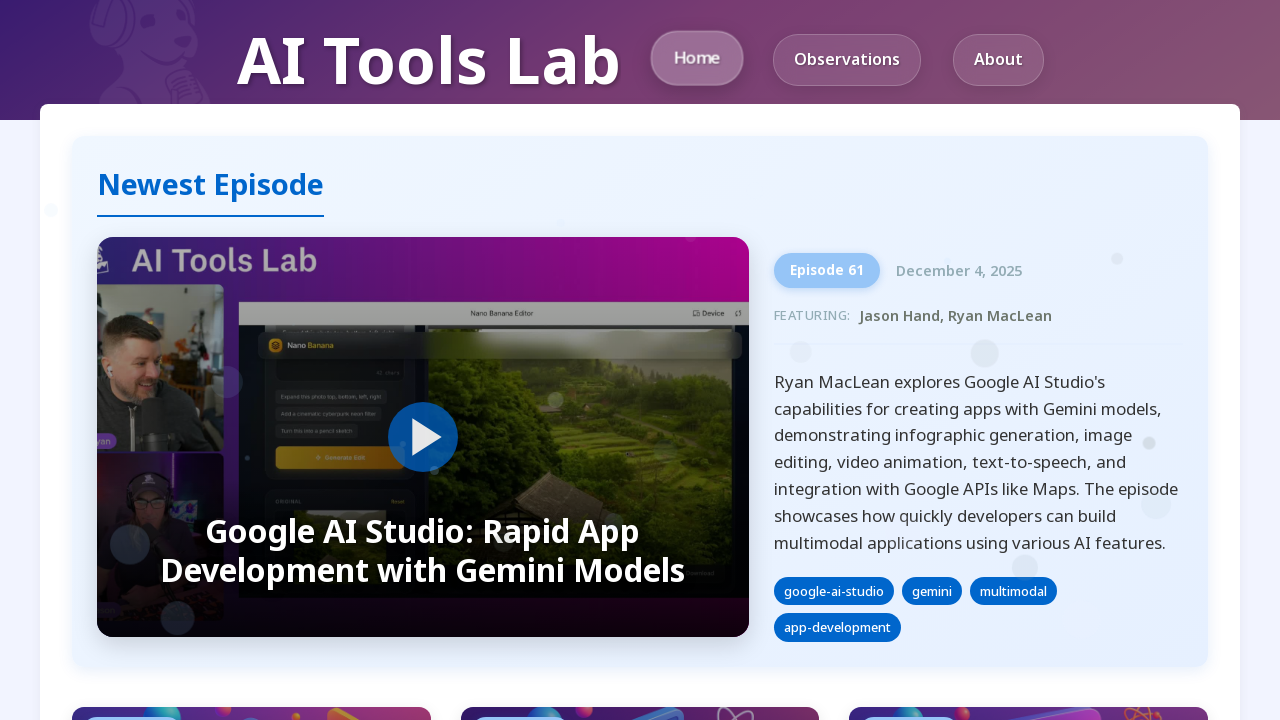

Retrieved text content from link 18: 'Home'
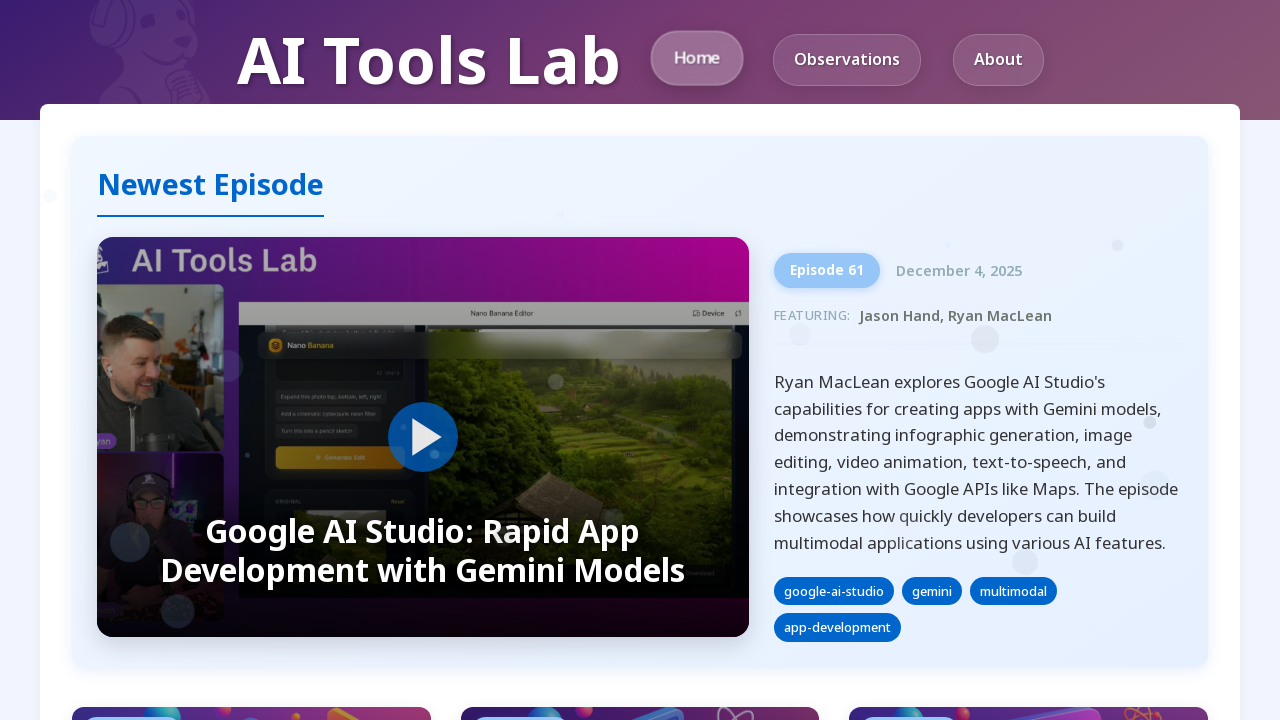

Selected link 19 of 21
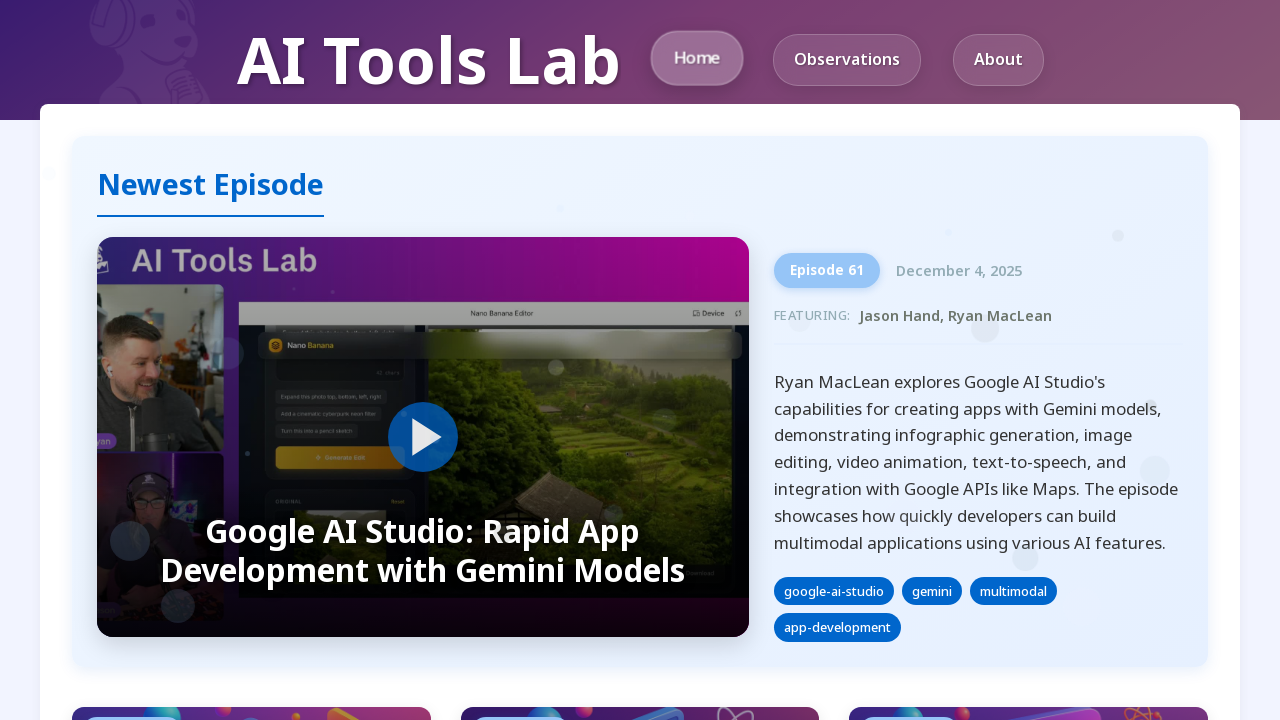

Retrieved text content from link 19: 'Observations'
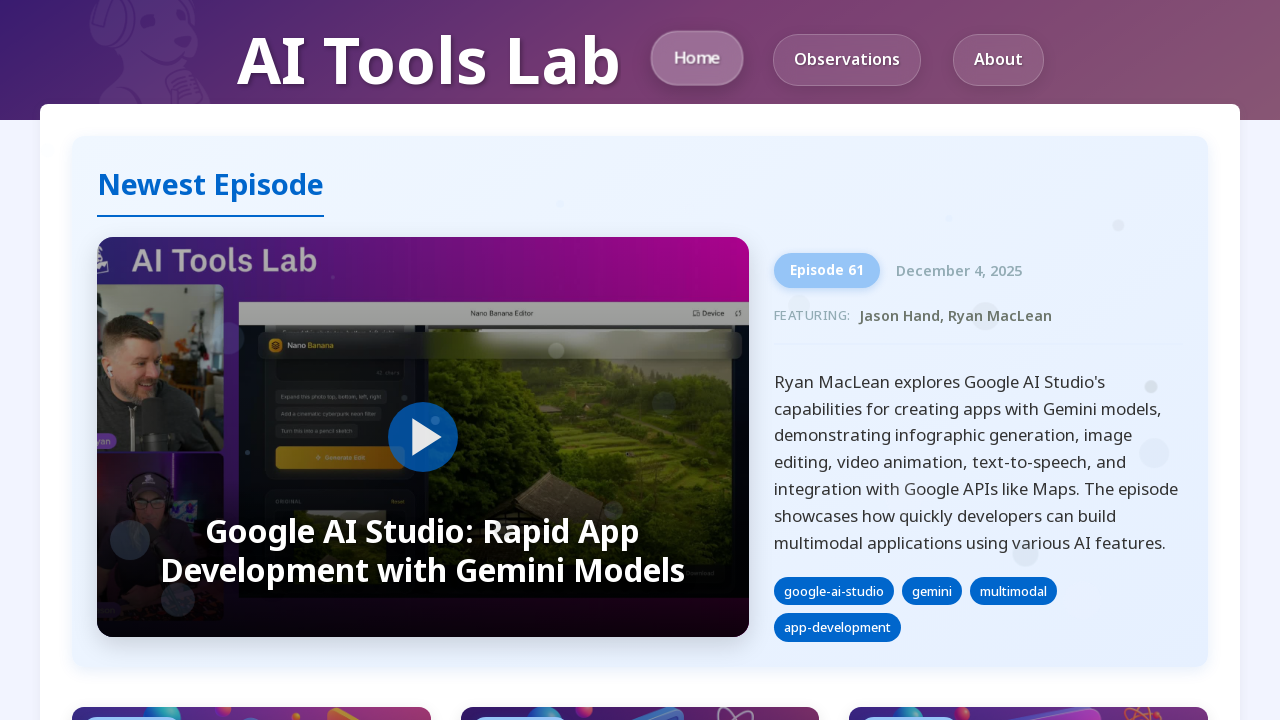

Selected link 20 of 21
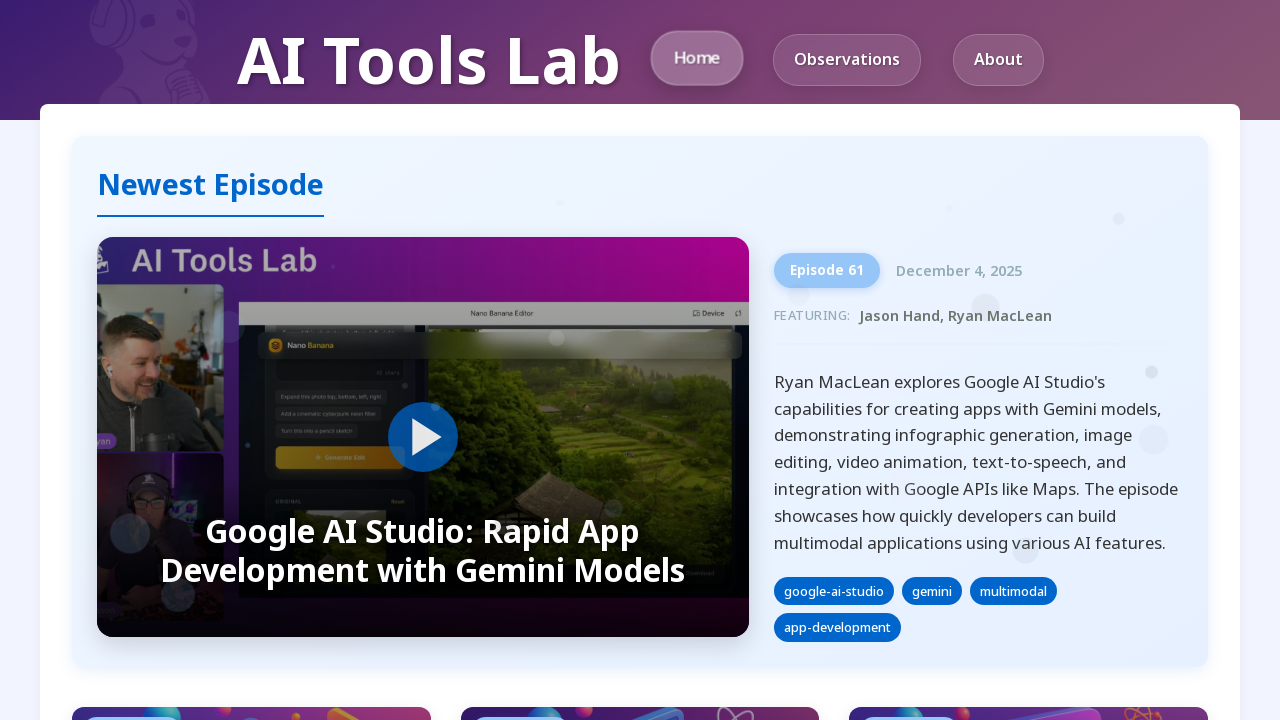

Retrieved text content from link 20: 'About'
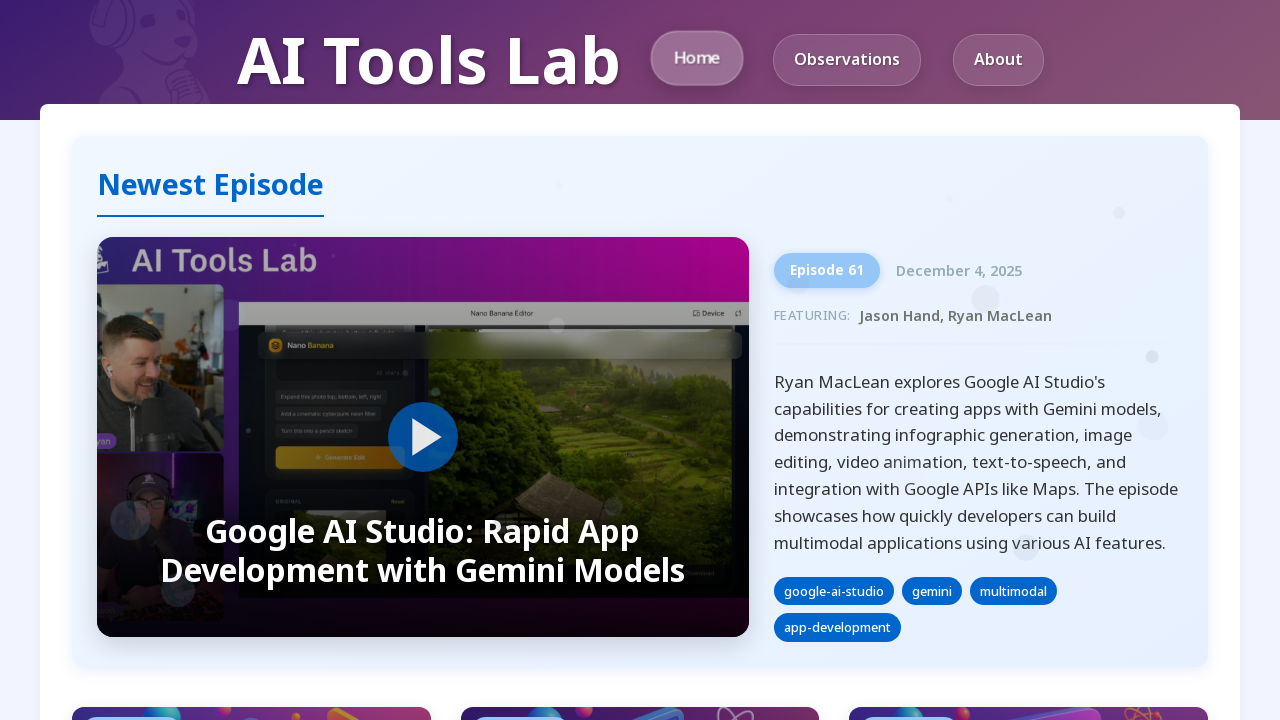

Selected link 21 of 21
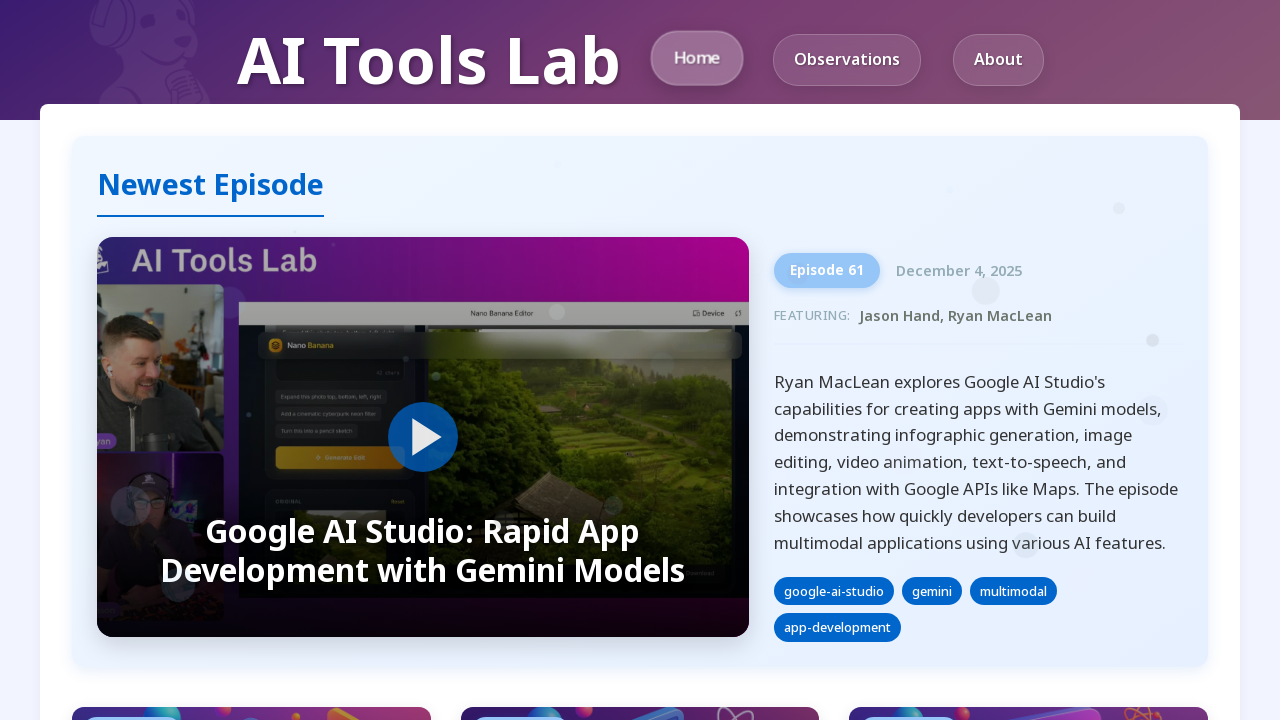

Retrieved text content from link 21: '🎮'
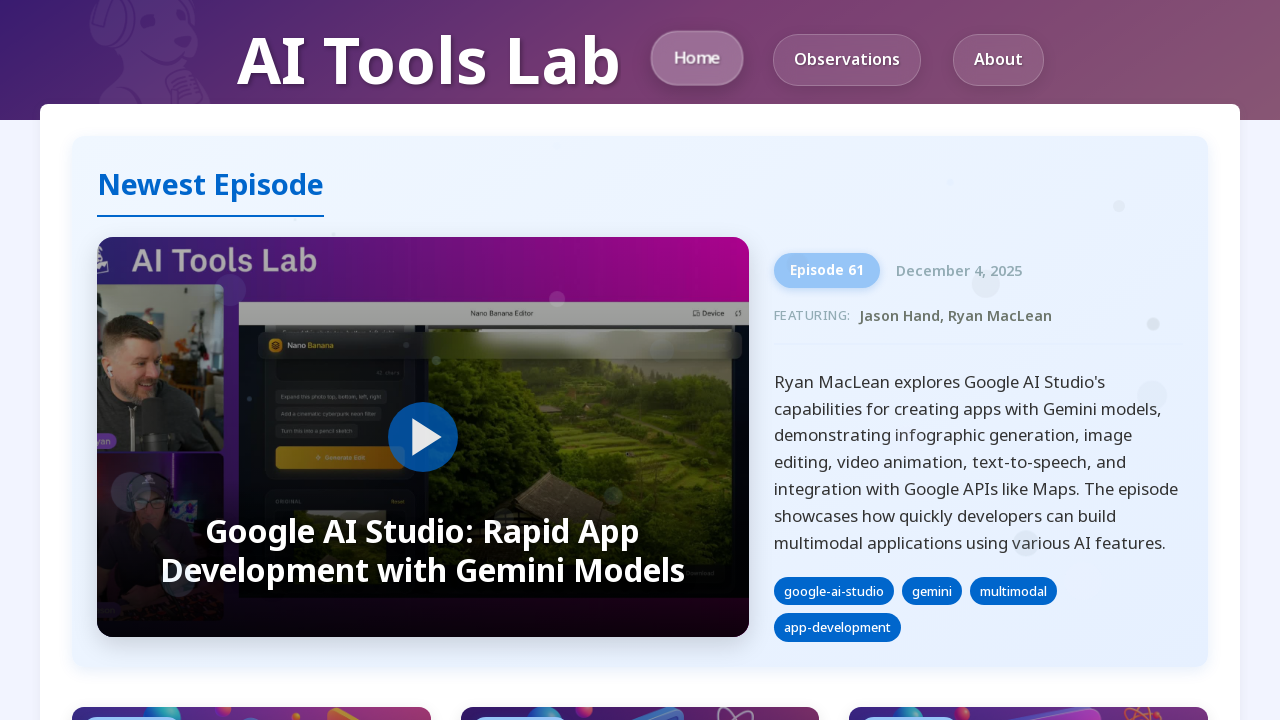

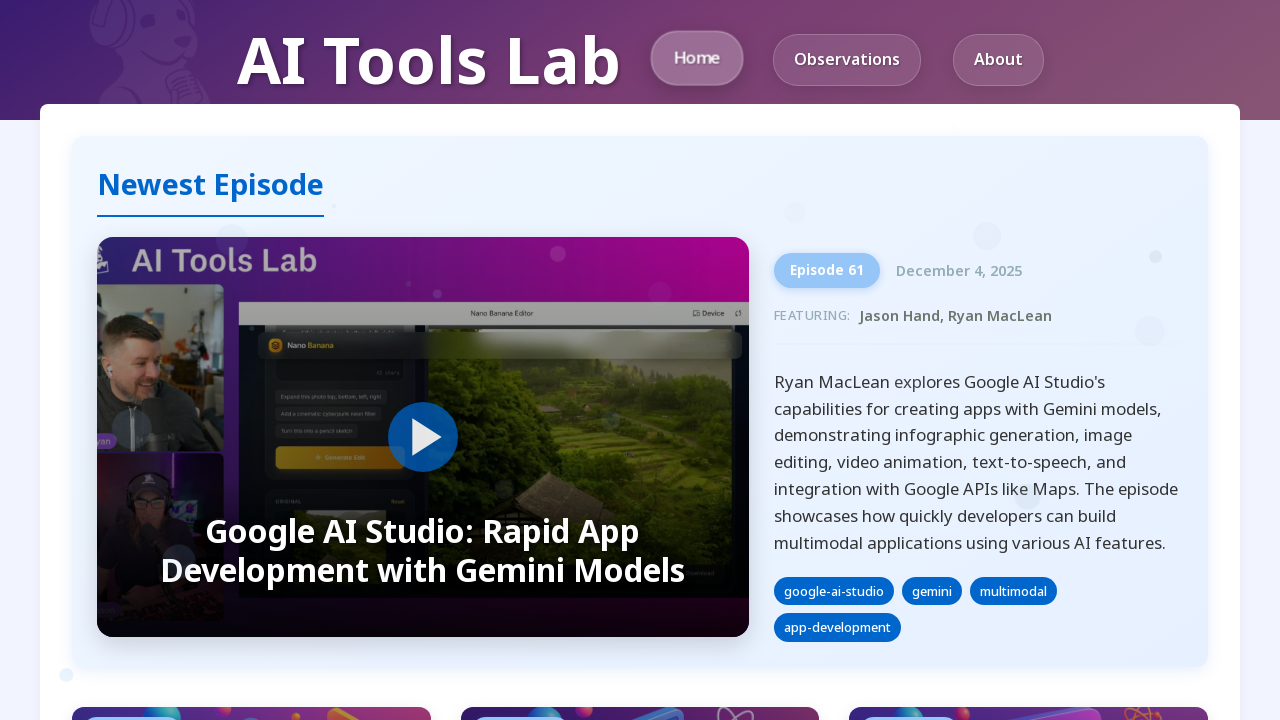